Demonstrates CSS parent and child selectors by locating h1 elements and a navigation link, scrolling to them, and highlighting them to verify visibility.

Starting URL: https://bootswatch.com/default/

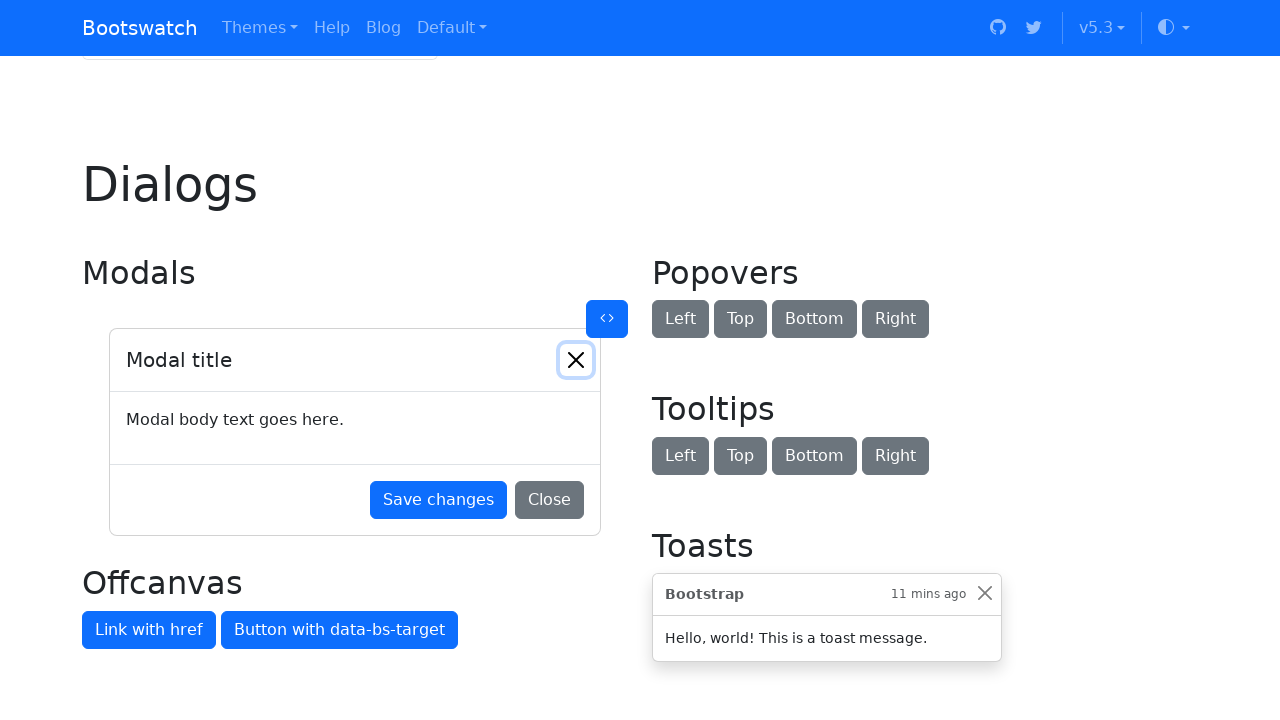

Located all h1 elements on the page
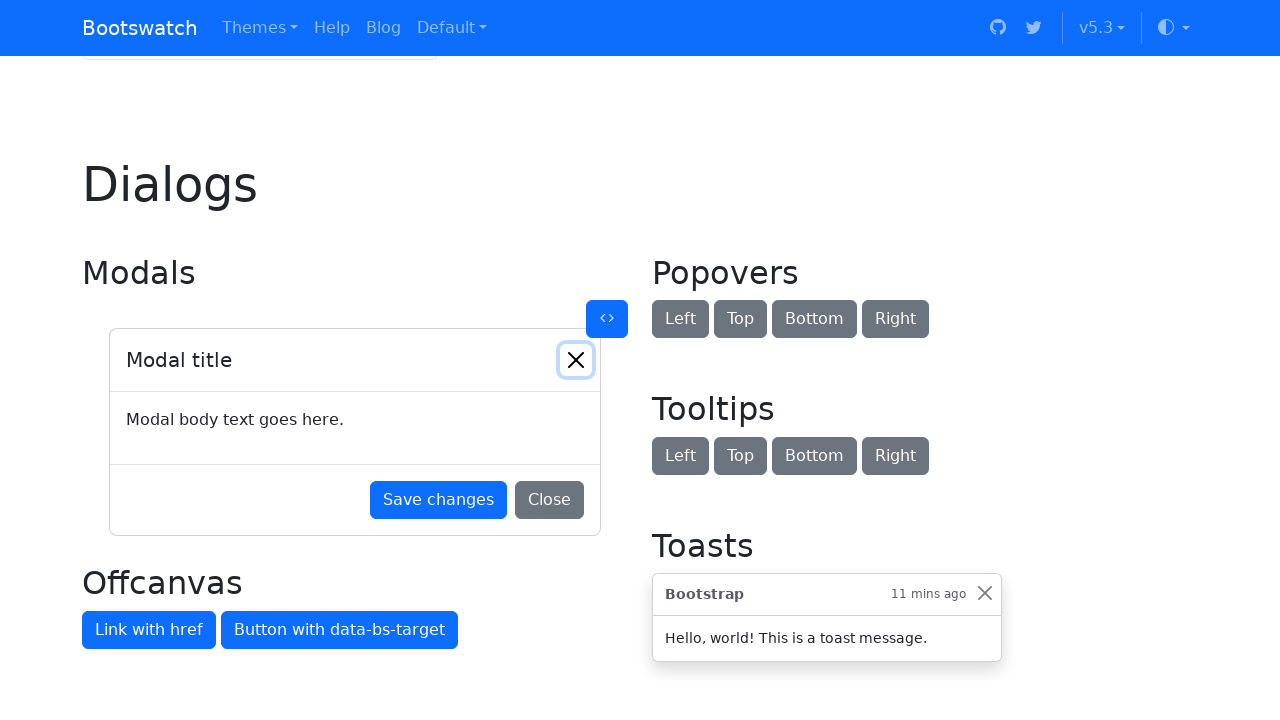

Counted 12 h1 elements
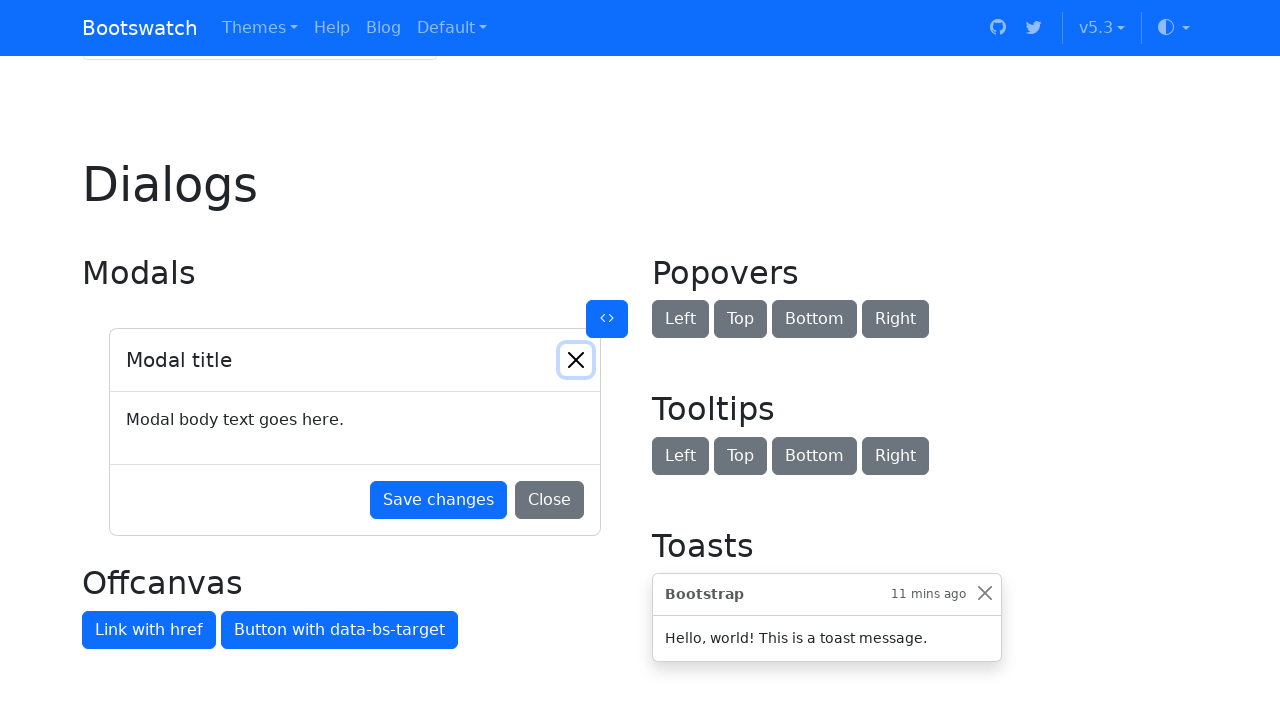

Selected h1 element #1
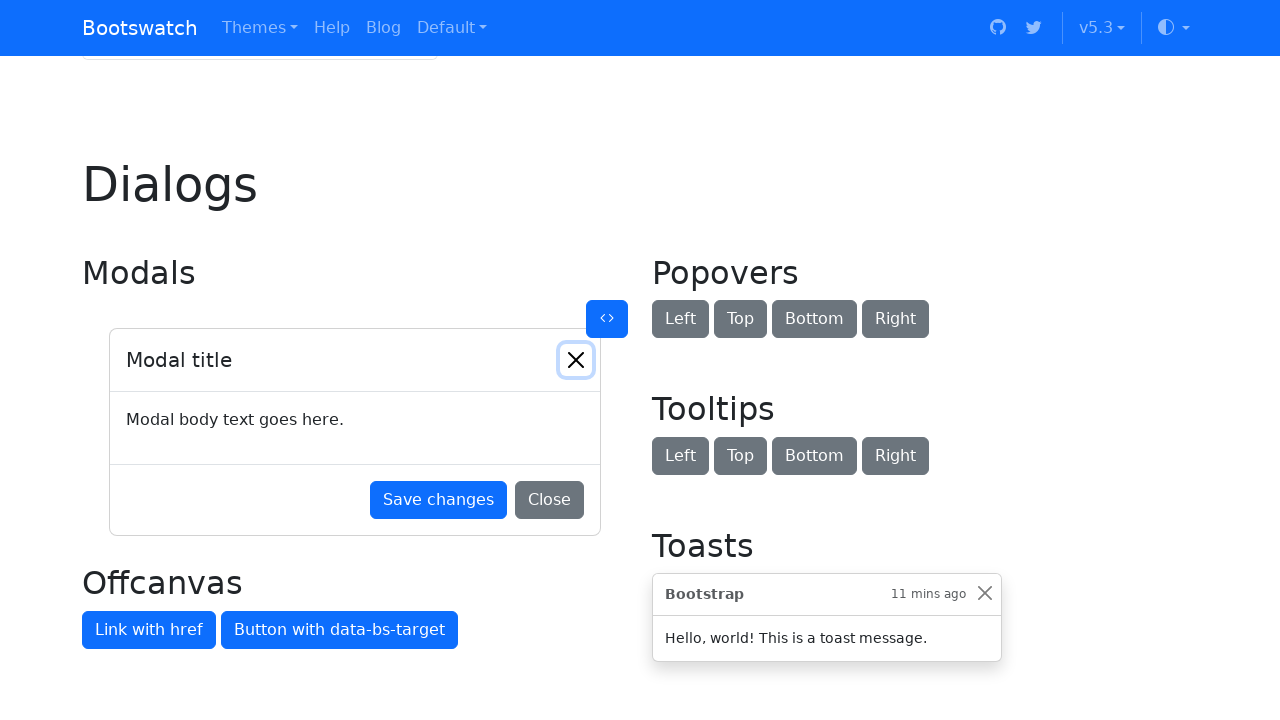

Scrolled h1 element #1 into view
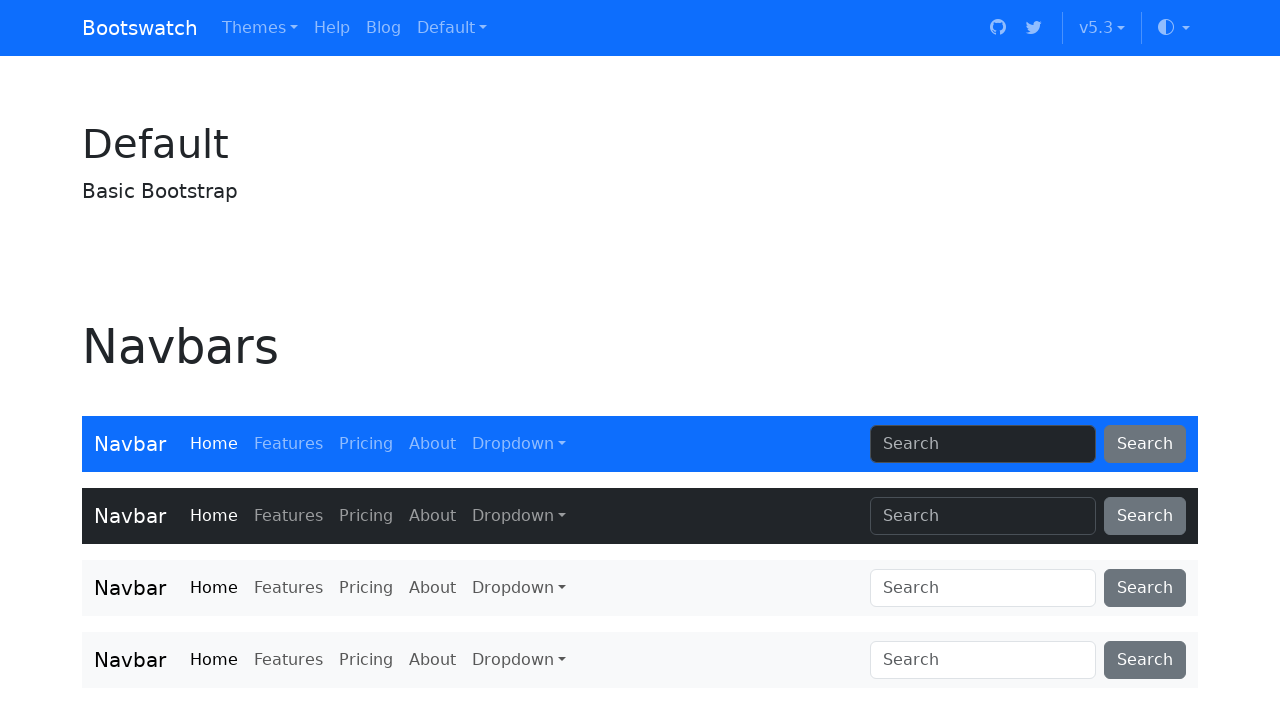

Highlighted h1 element #1 with yellow background
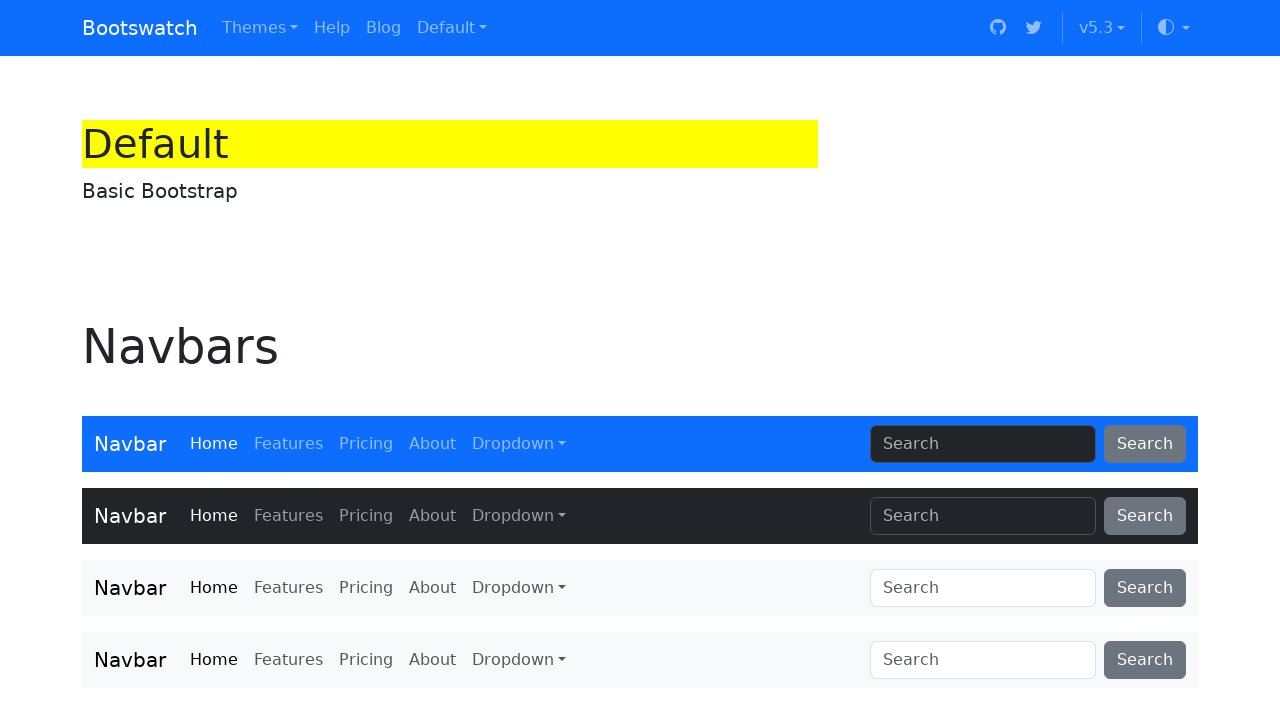

Verified h1 element #1 is visible
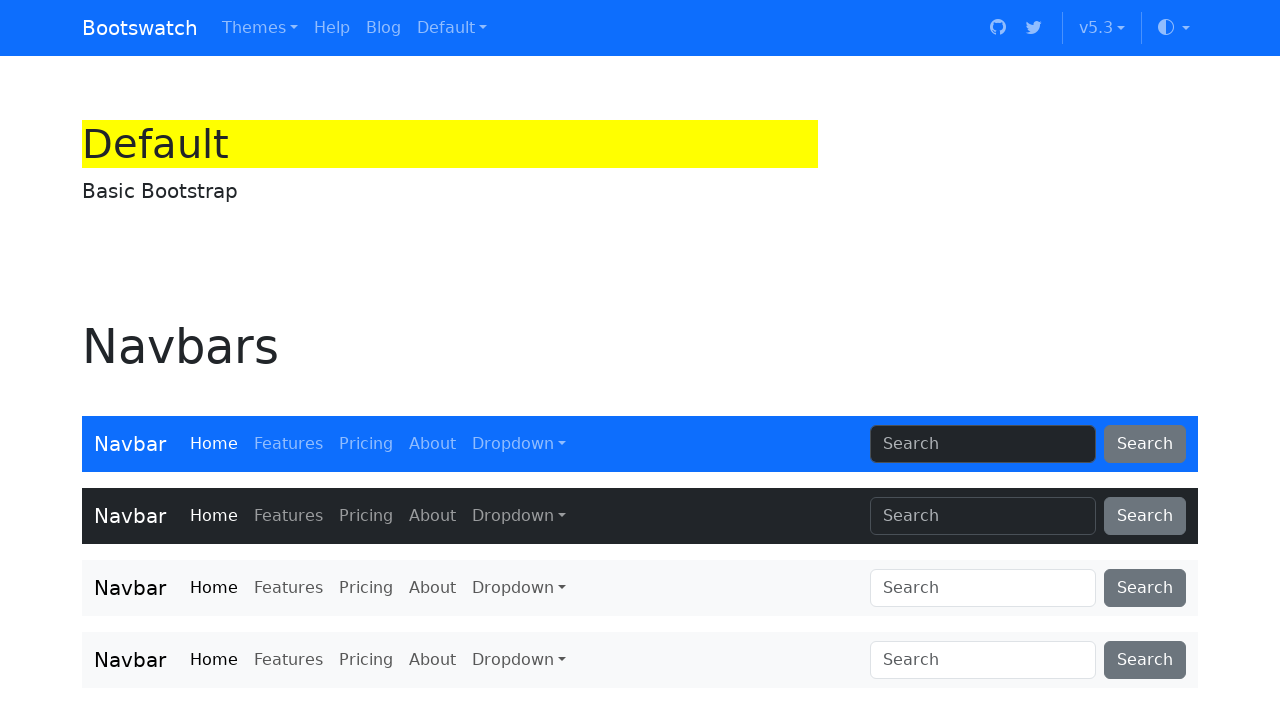

Selected h1 element #2
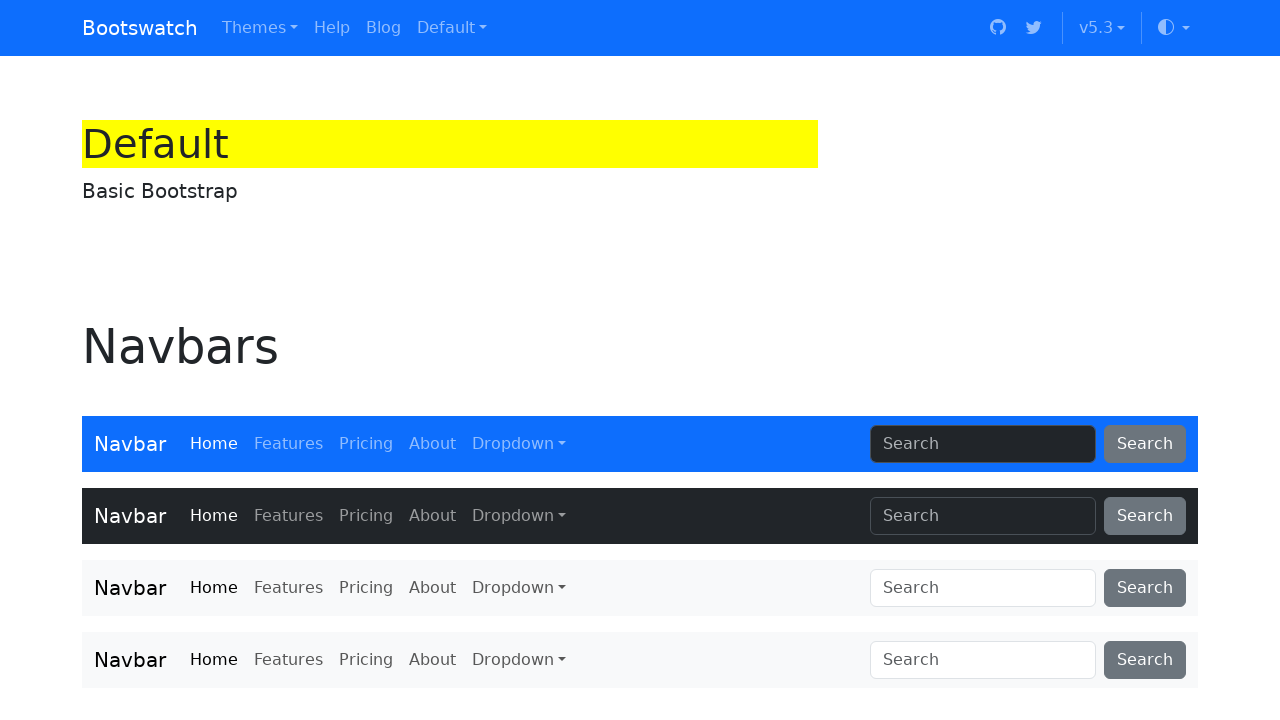

Scrolled h1 element #2 into view
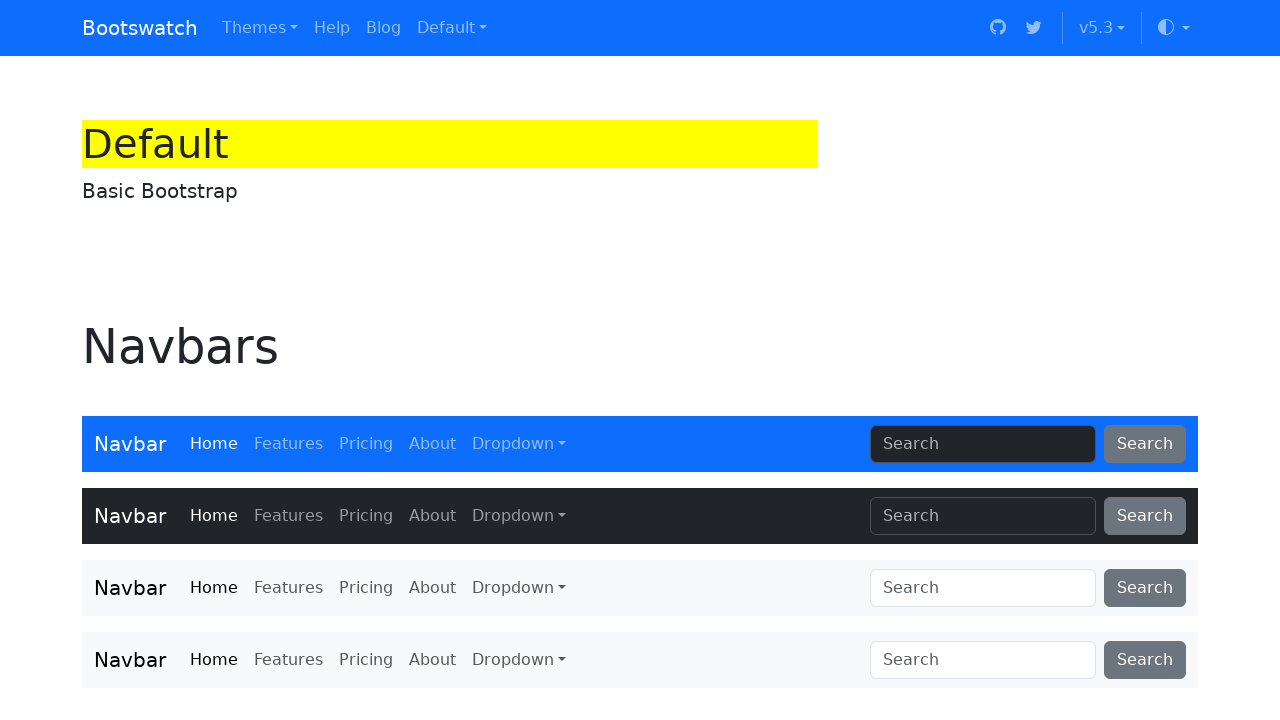

Highlighted h1 element #2 with yellow background
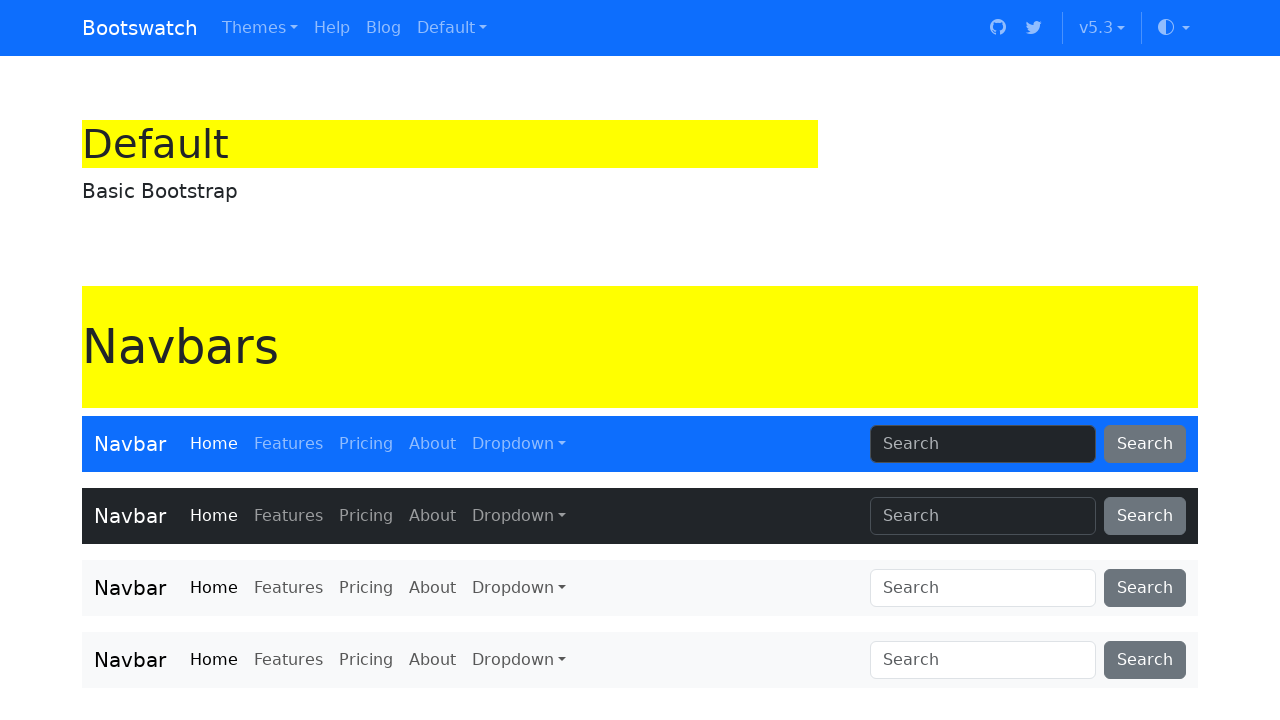

Verified h1 element #2 is visible
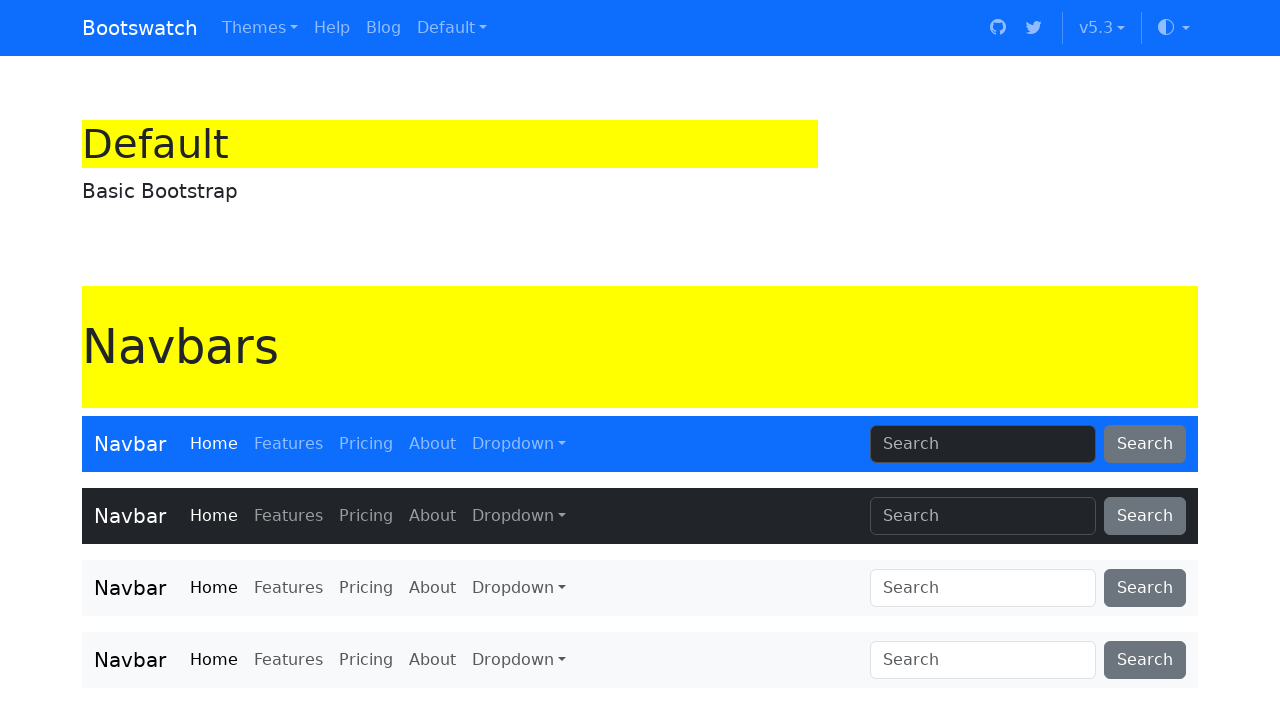

Selected h1 element #3
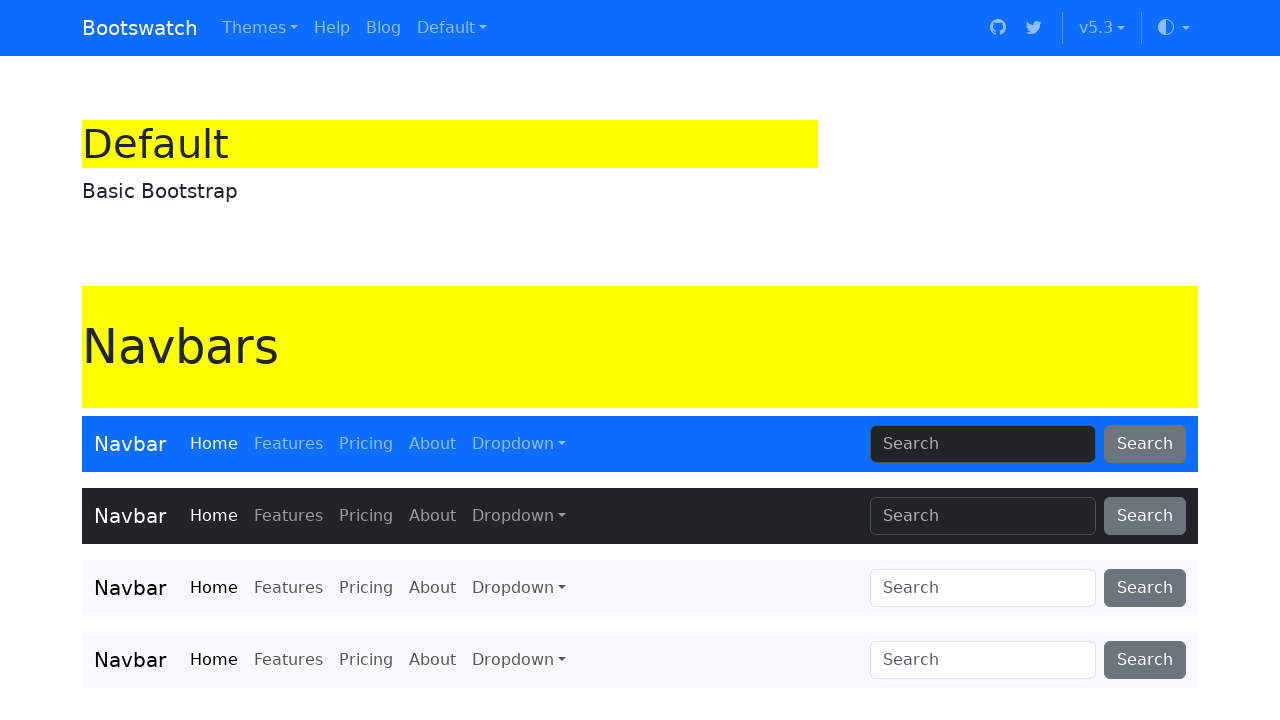

Scrolled h1 element #3 into view
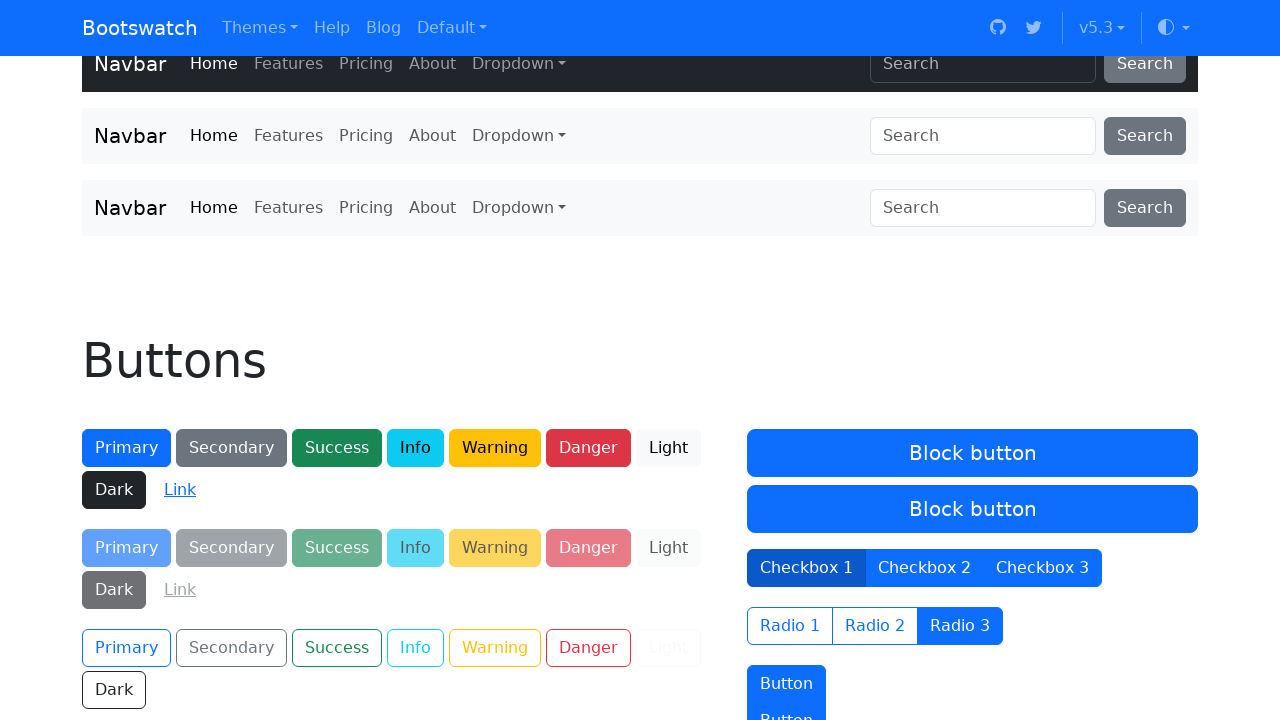

Highlighted h1 element #3 with yellow background
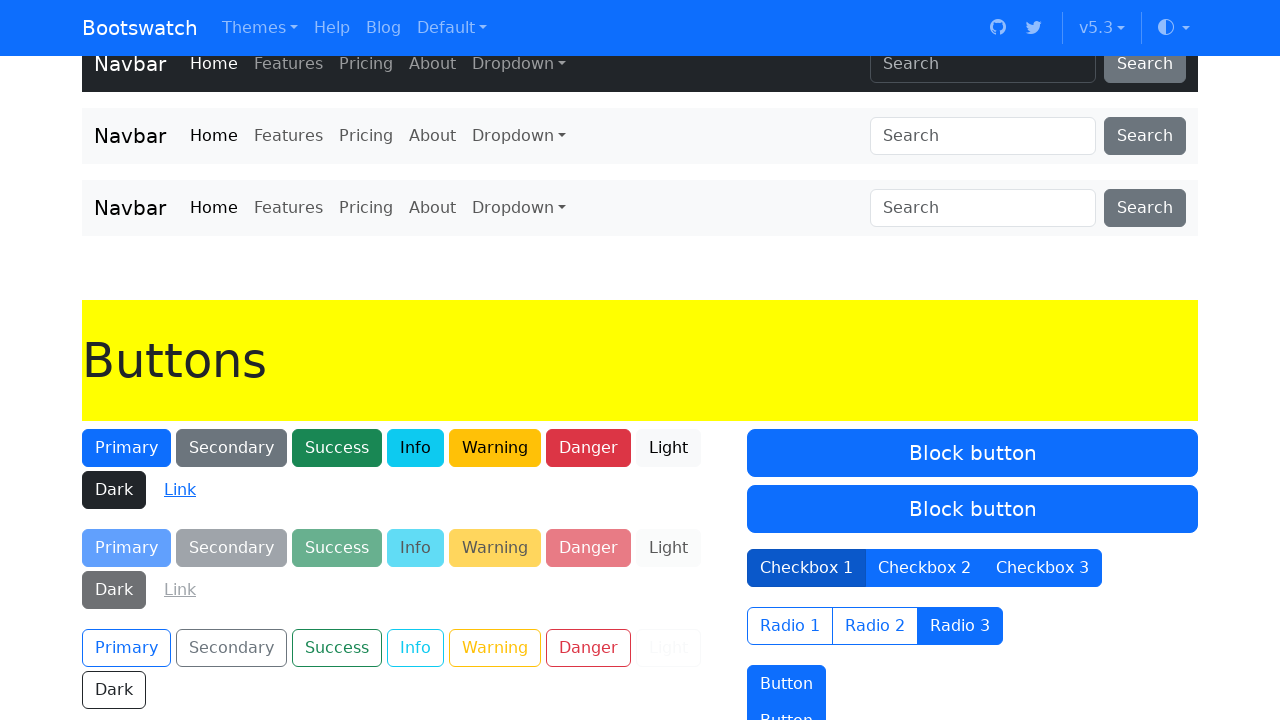

Verified h1 element #3 is visible
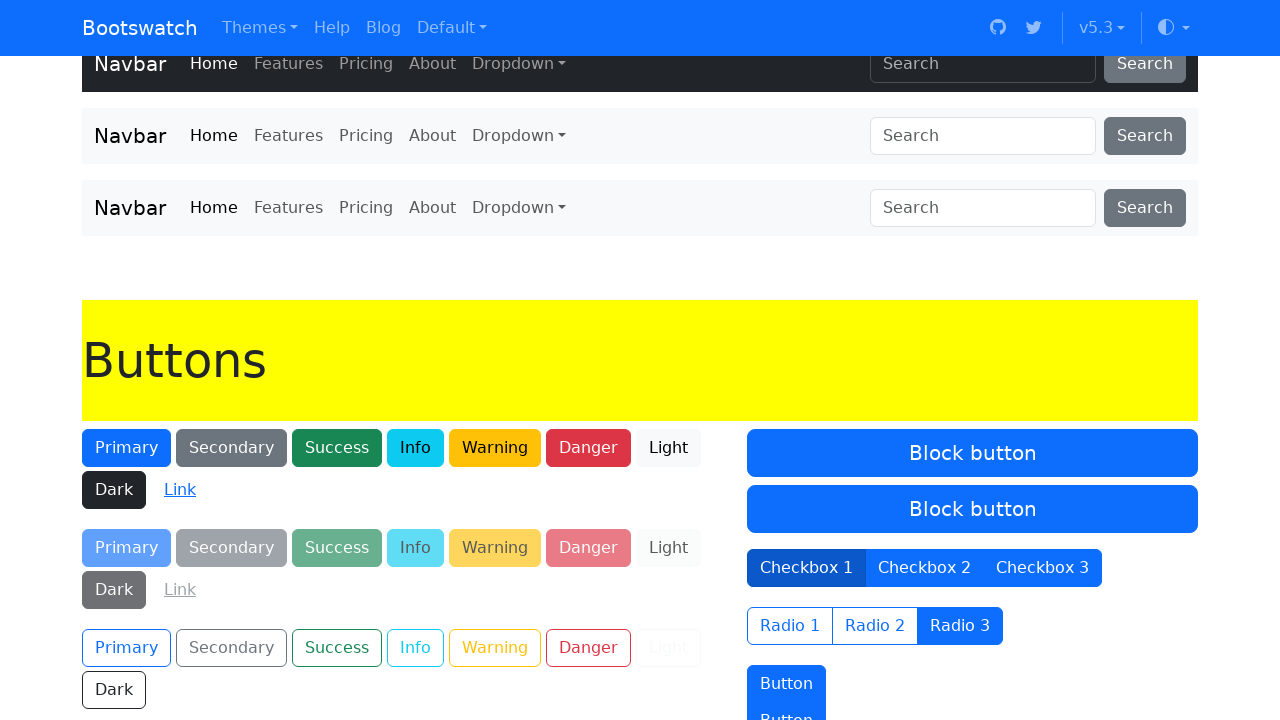

Selected h1 element #4
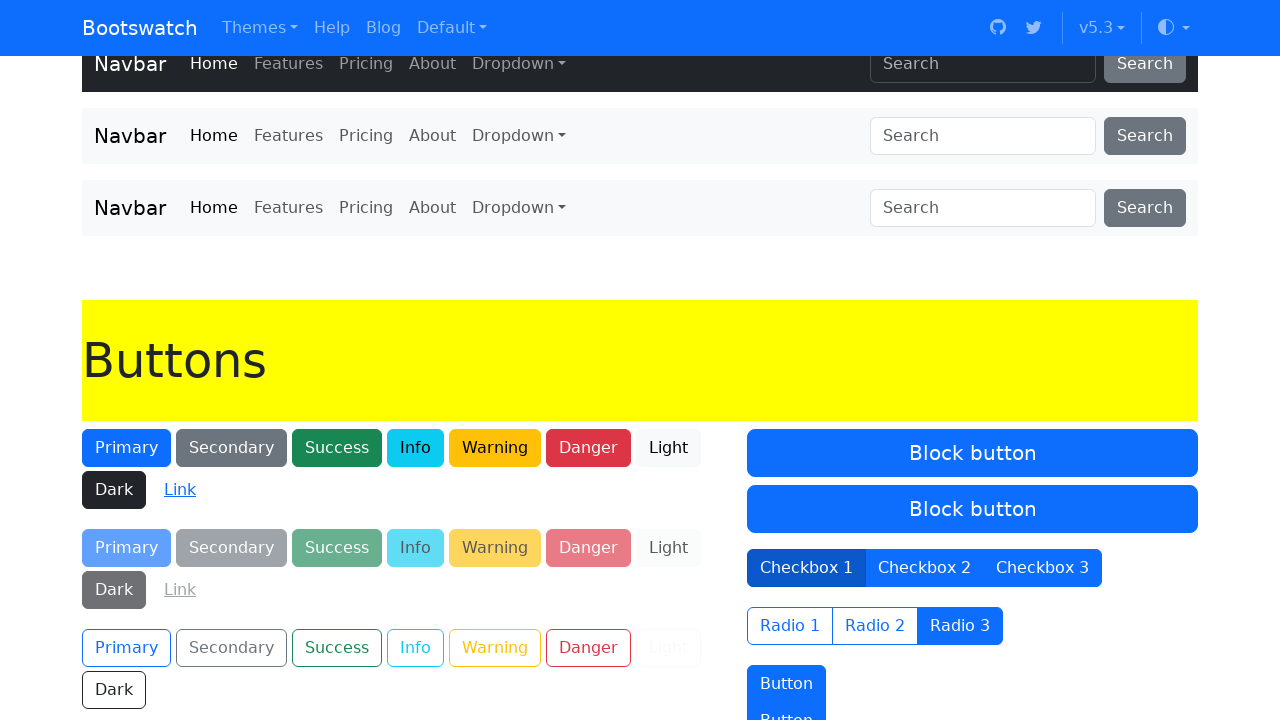

Scrolled h1 element #4 into view
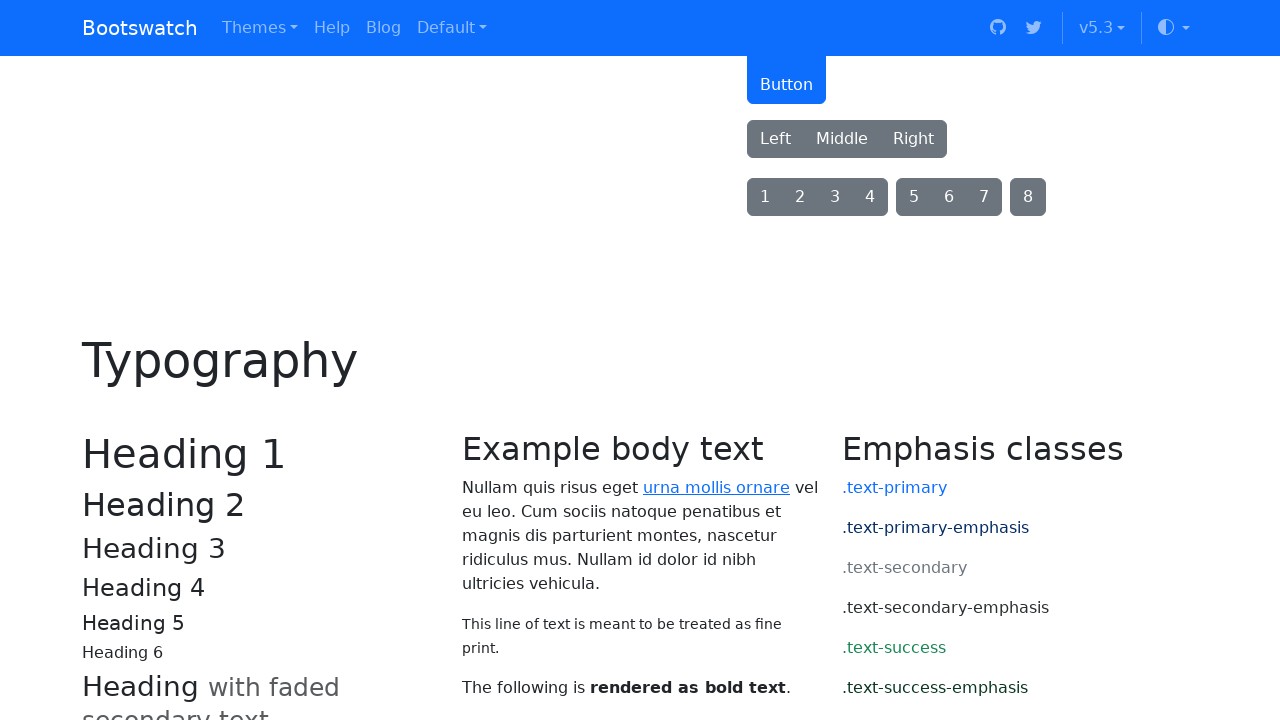

Highlighted h1 element #4 with yellow background
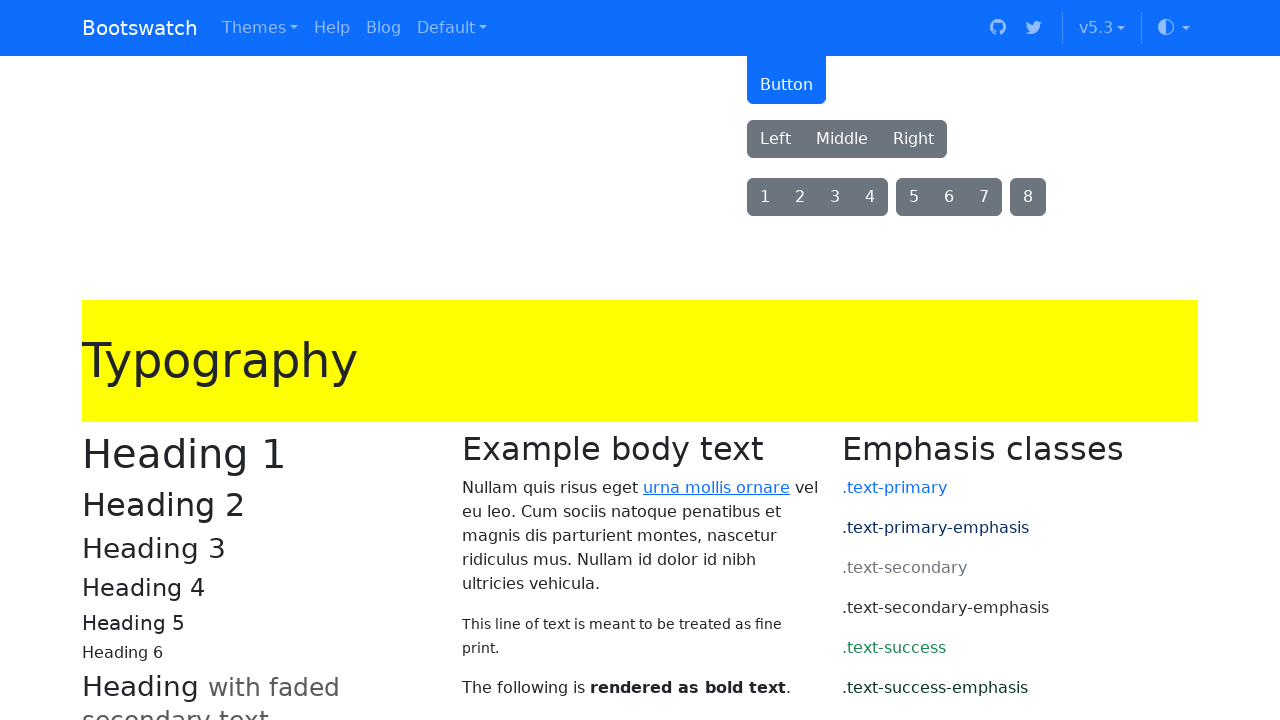

Verified h1 element #4 is visible
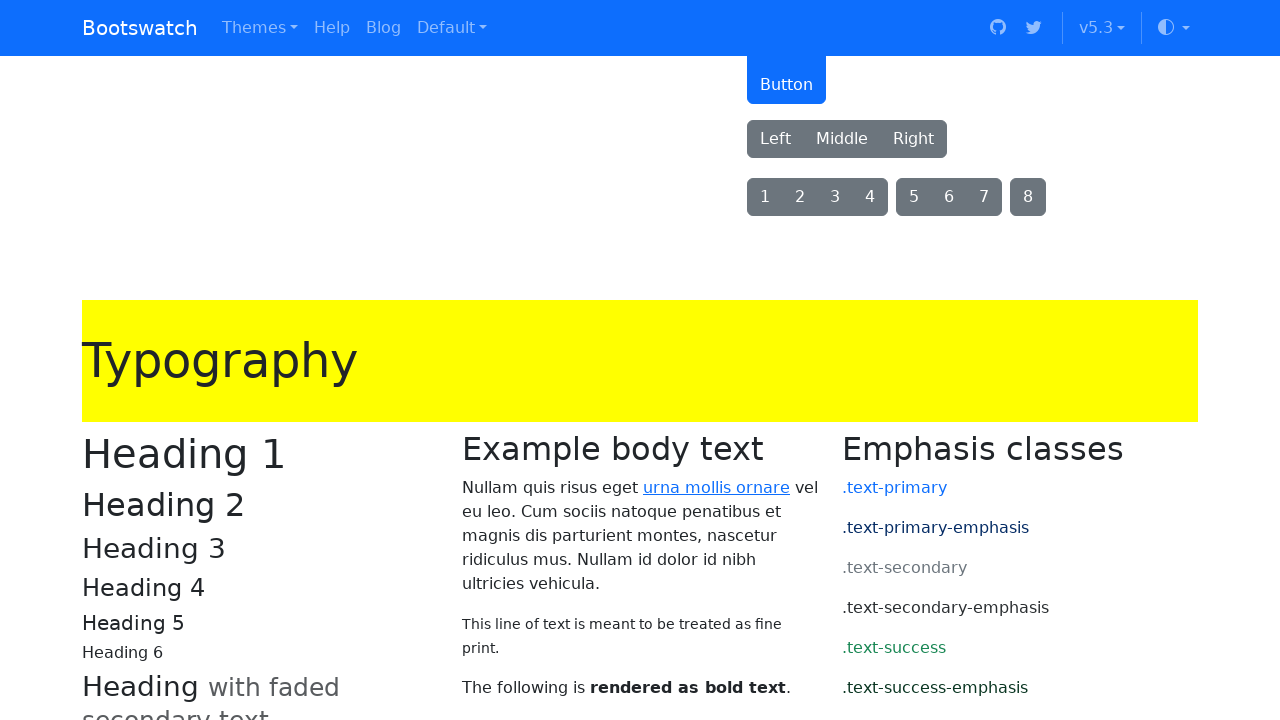

Selected h1 element #5
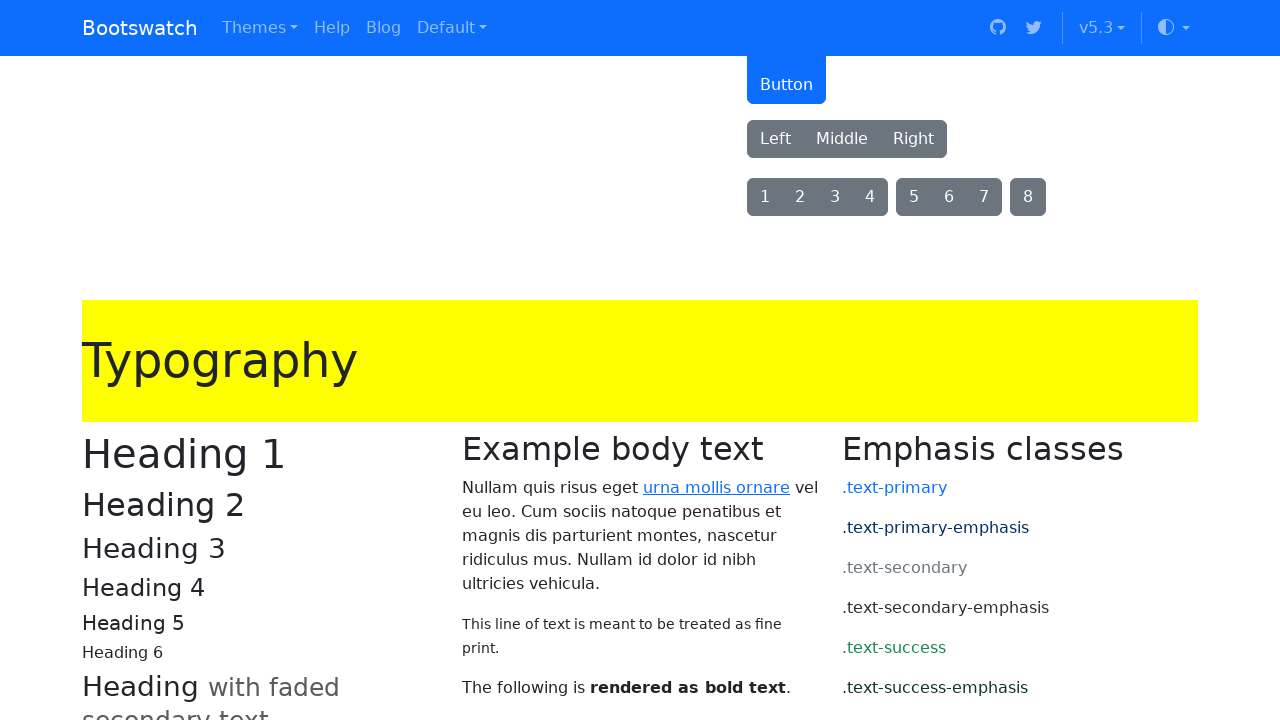

Scrolled h1 element #5 into view
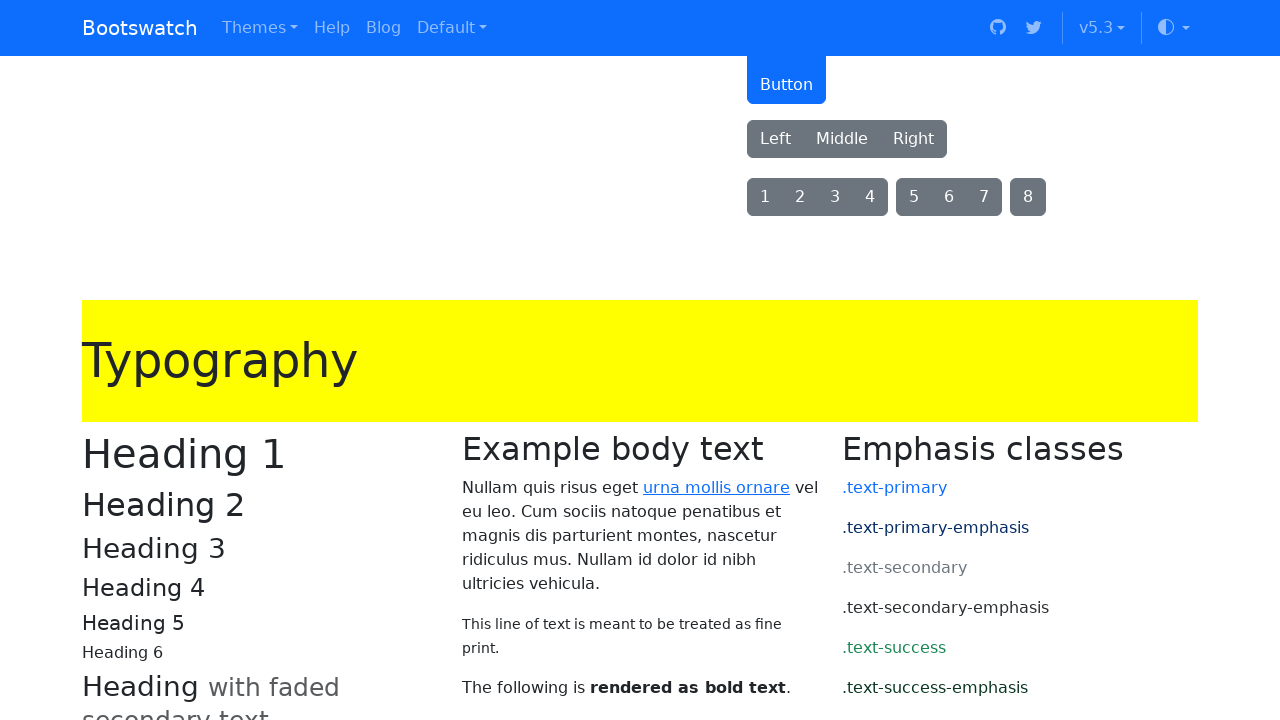

Highlighted h1 element #5 with yellow background
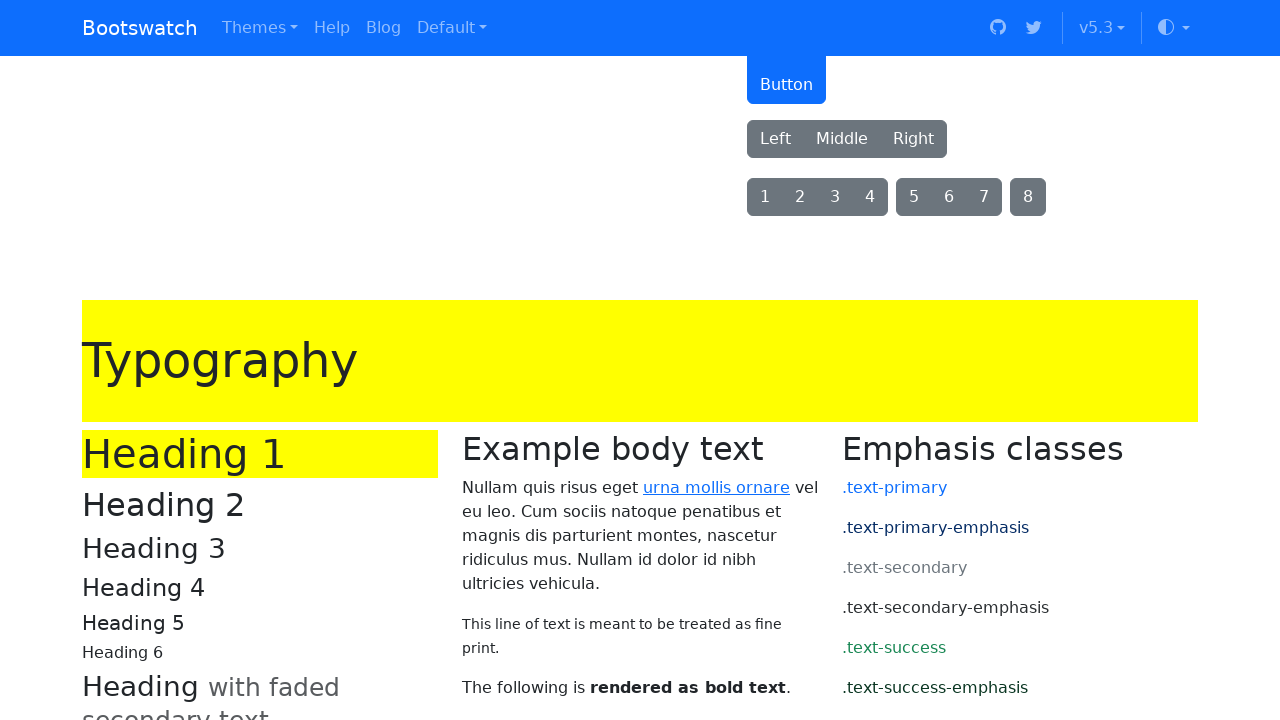

Verified h1 element #5 is visible
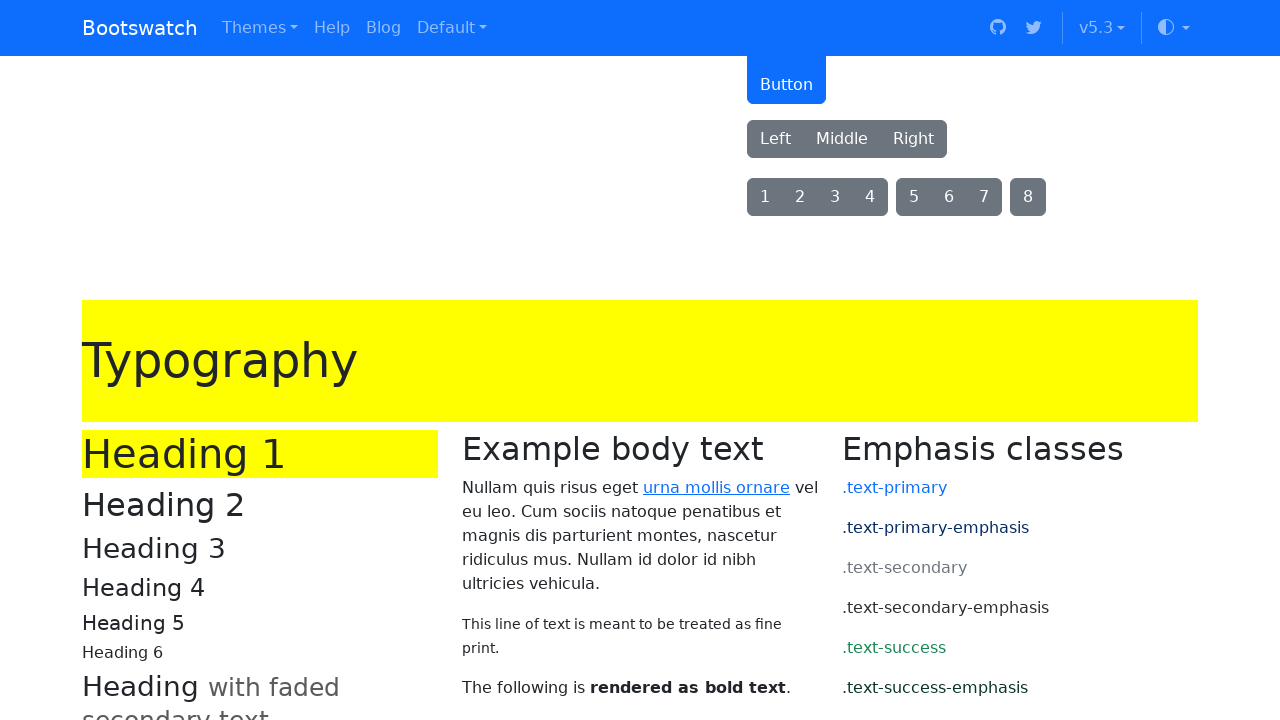

Selected h1 element #6
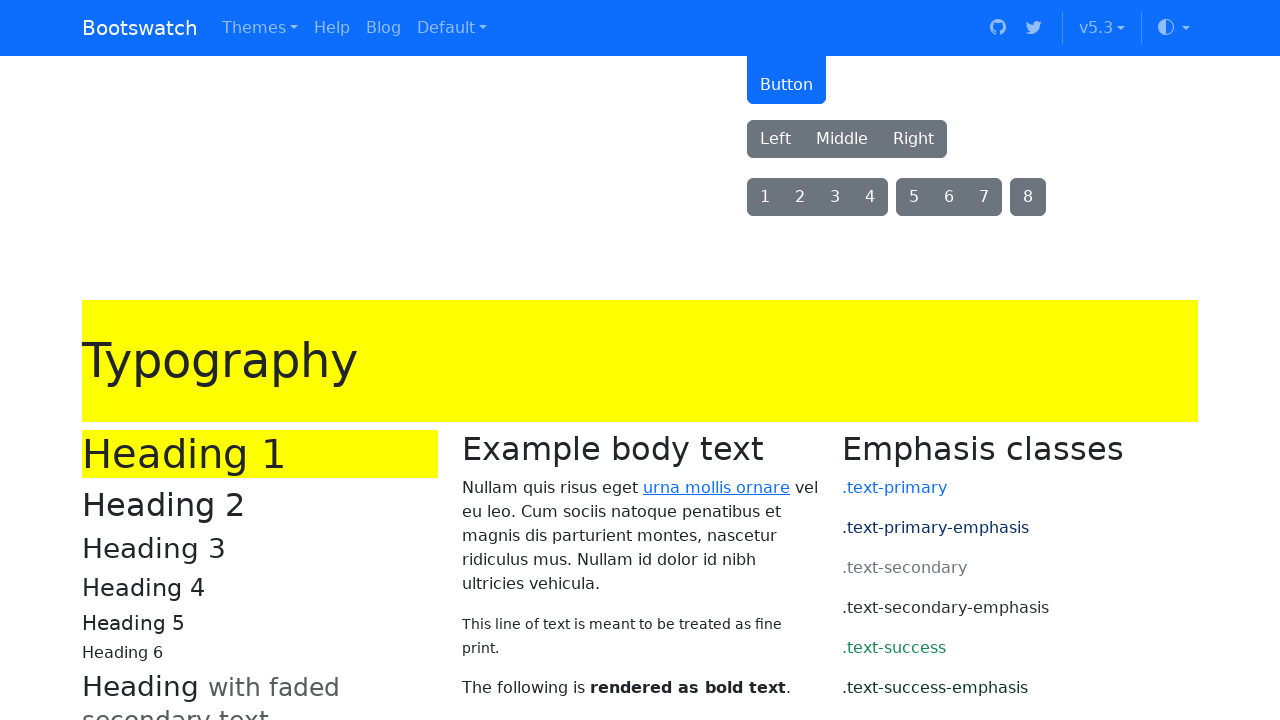

Scrolled h1 element #6 into view
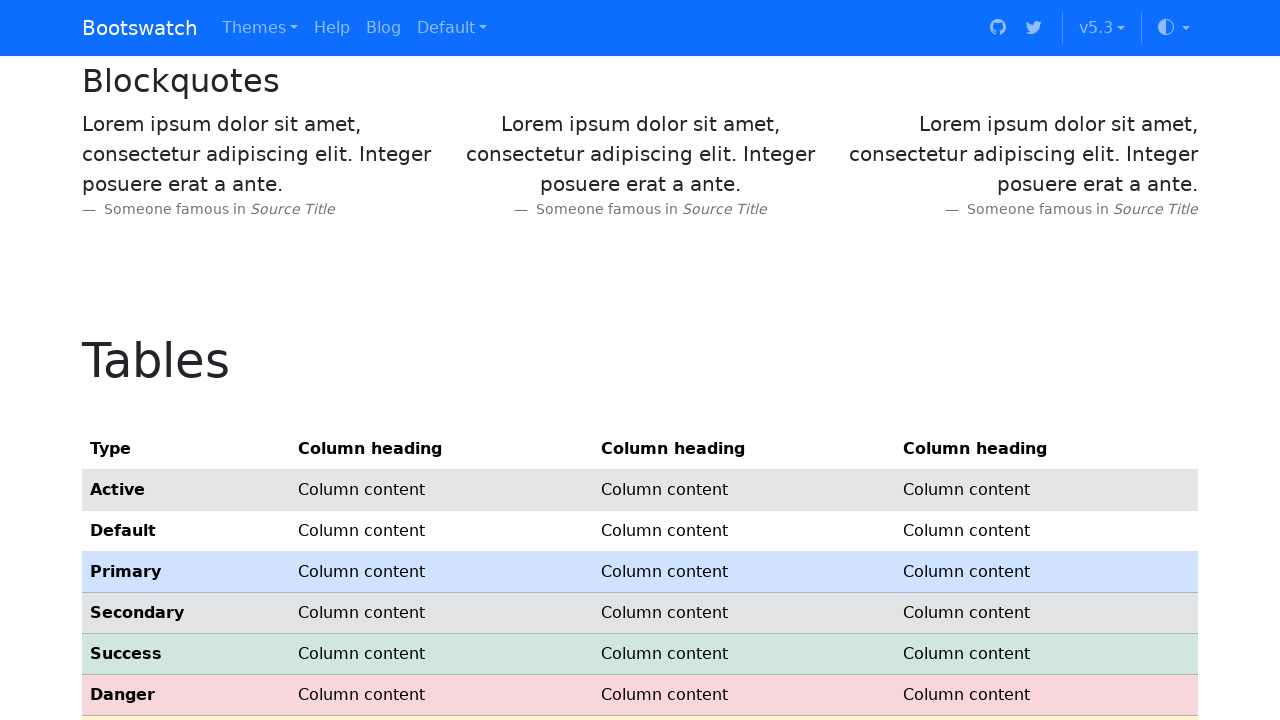

Highlighted h1 element #6 with yellow background
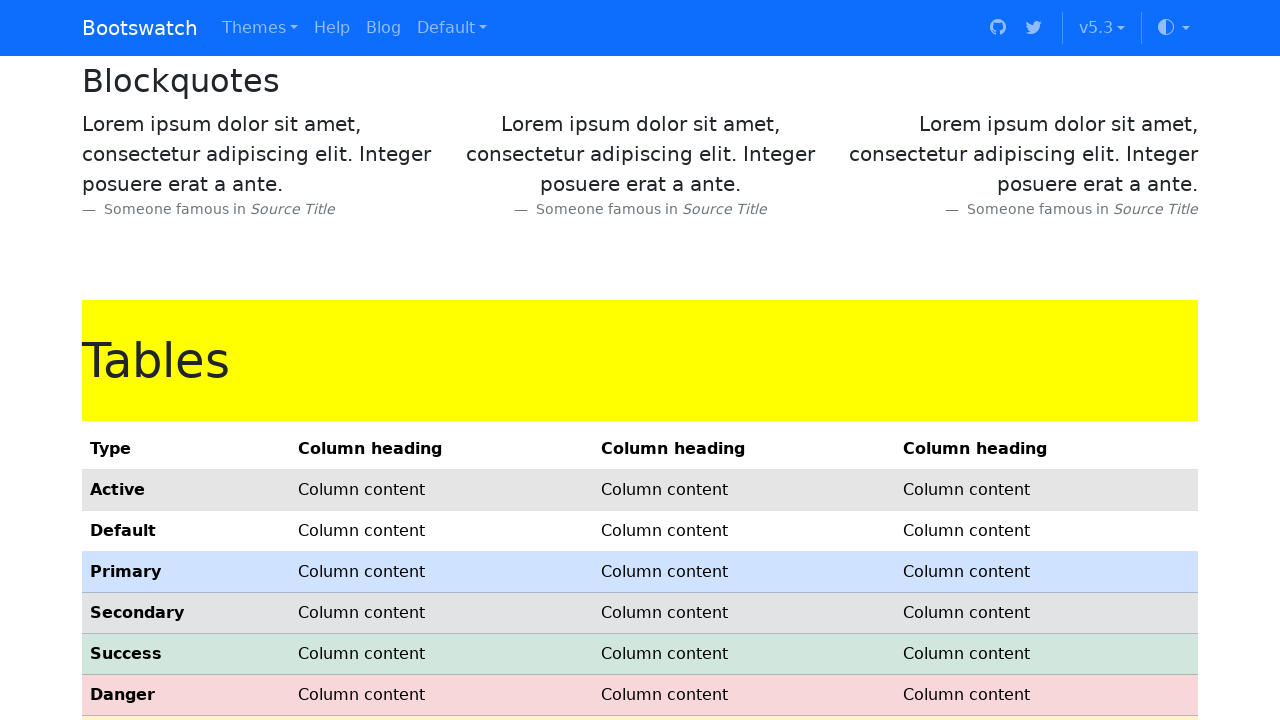

Verified h1 element #6 is visible
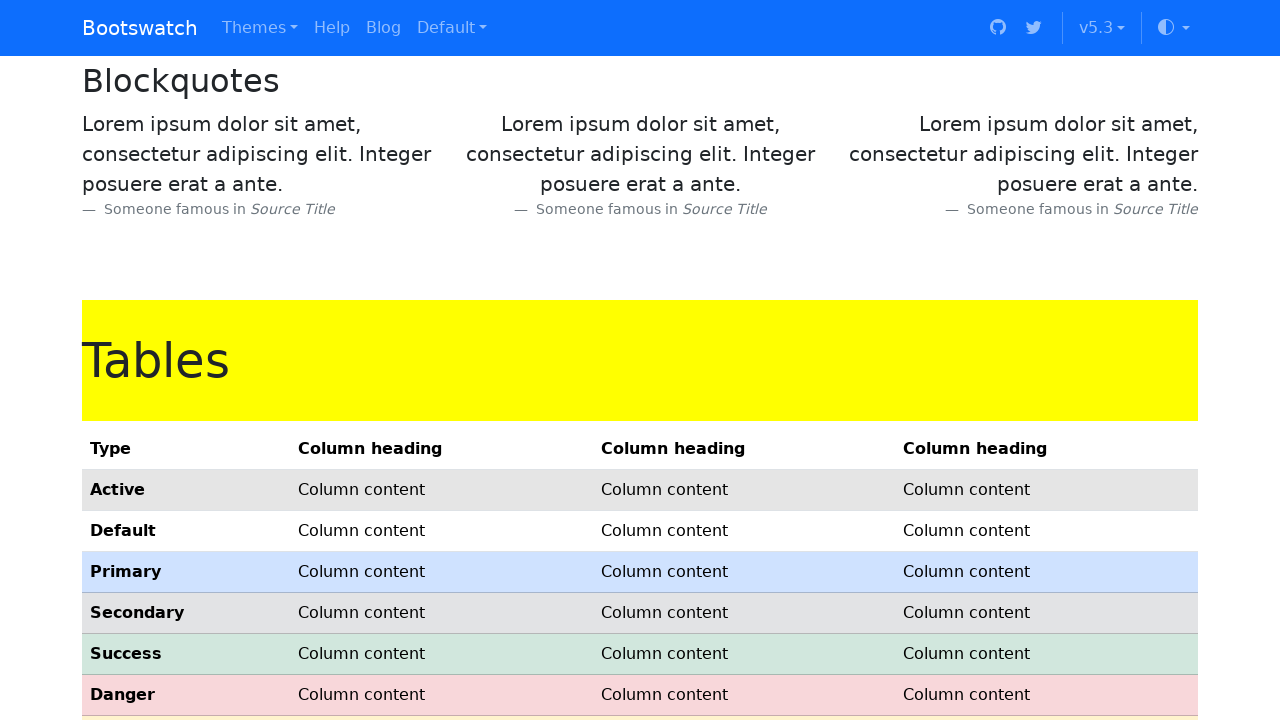

Selected h1 element #7
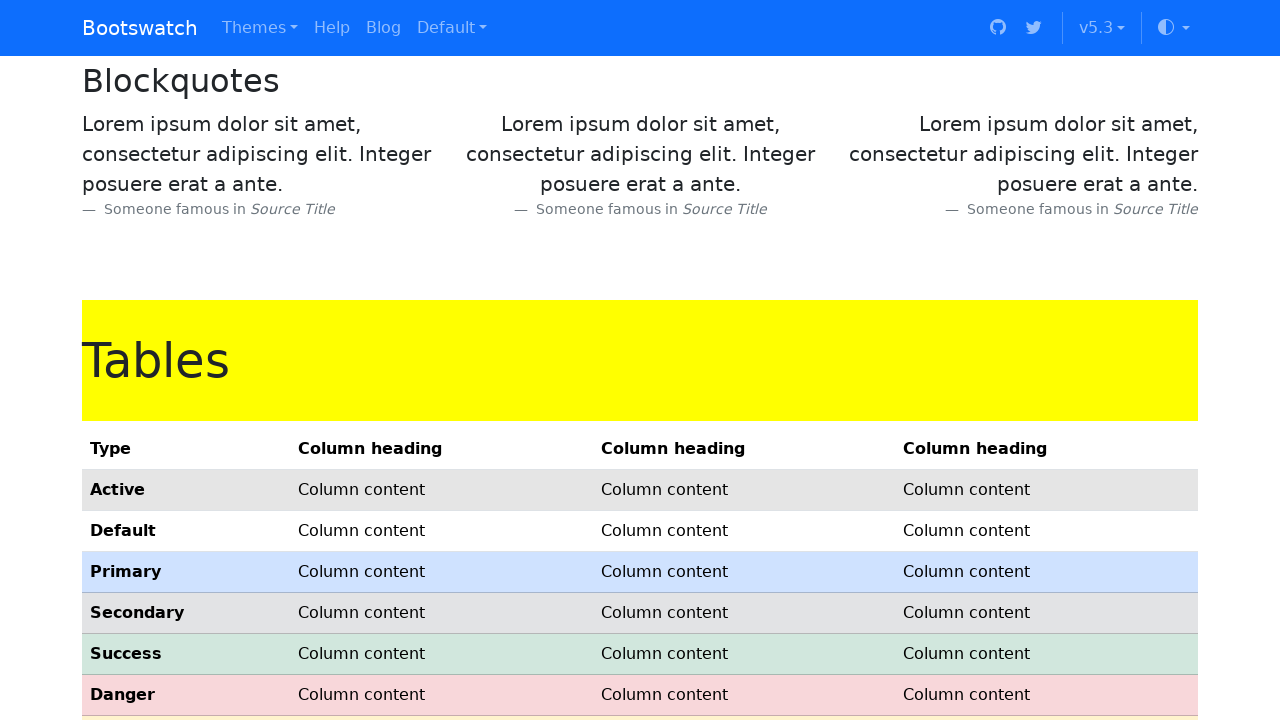

Scrolled h1 element #7 into view
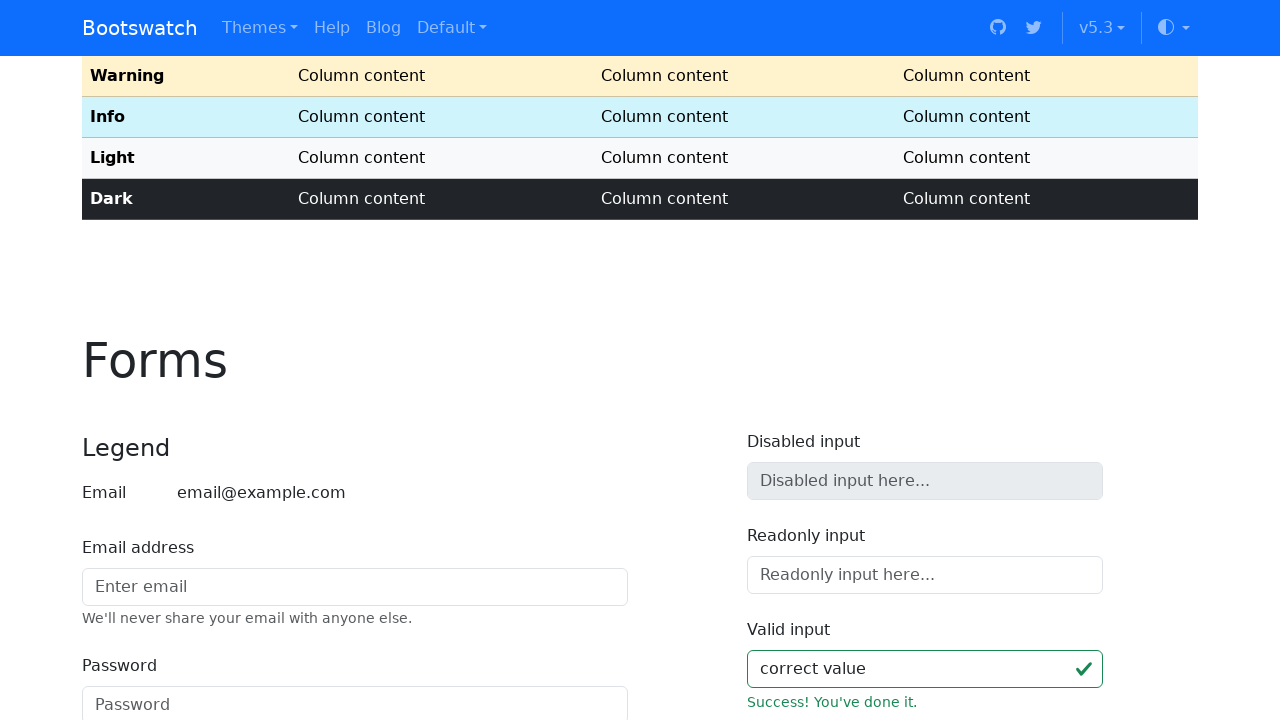

Highlighted h1 element #7 with yellow background
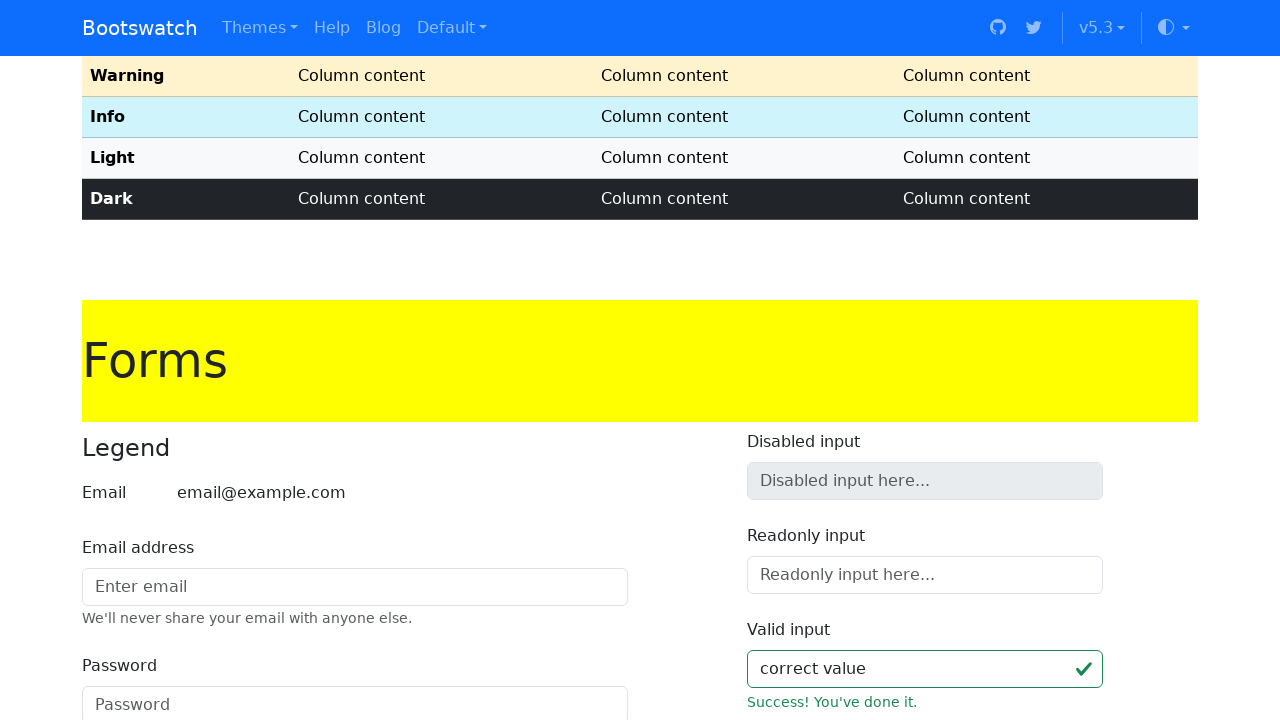

Verified h1 element #7 is visible
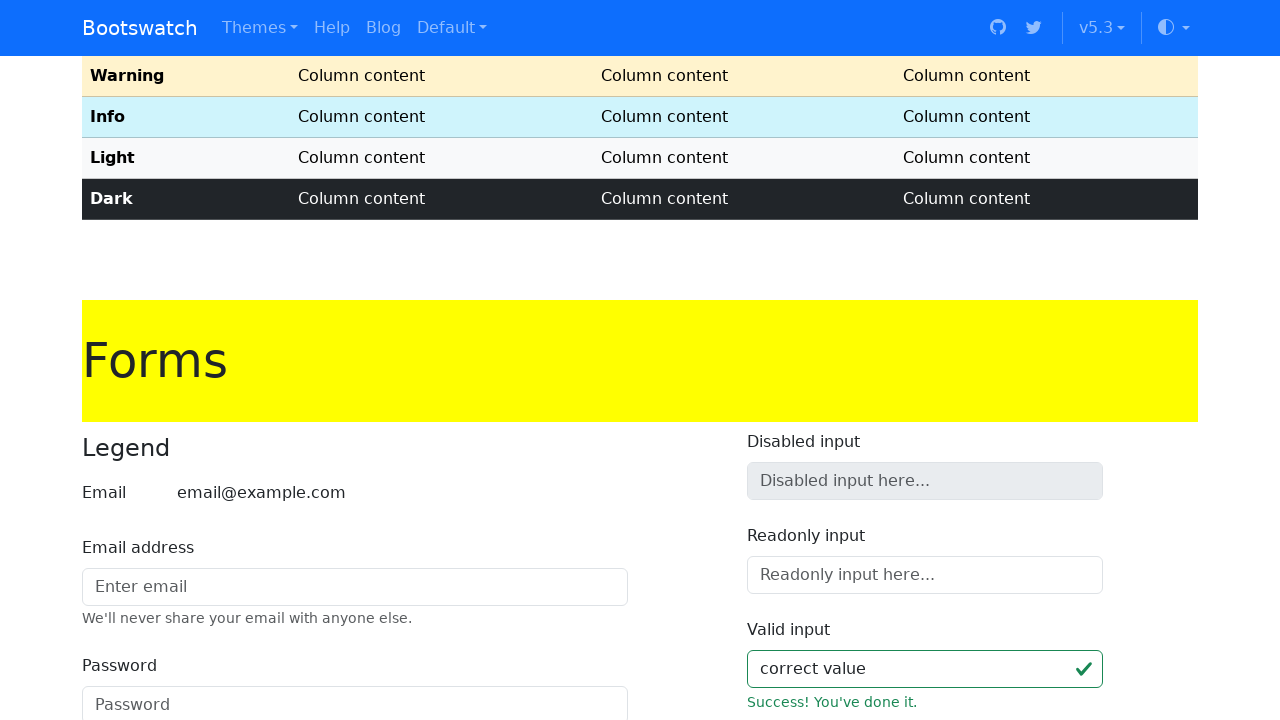

Selected h1 element #8
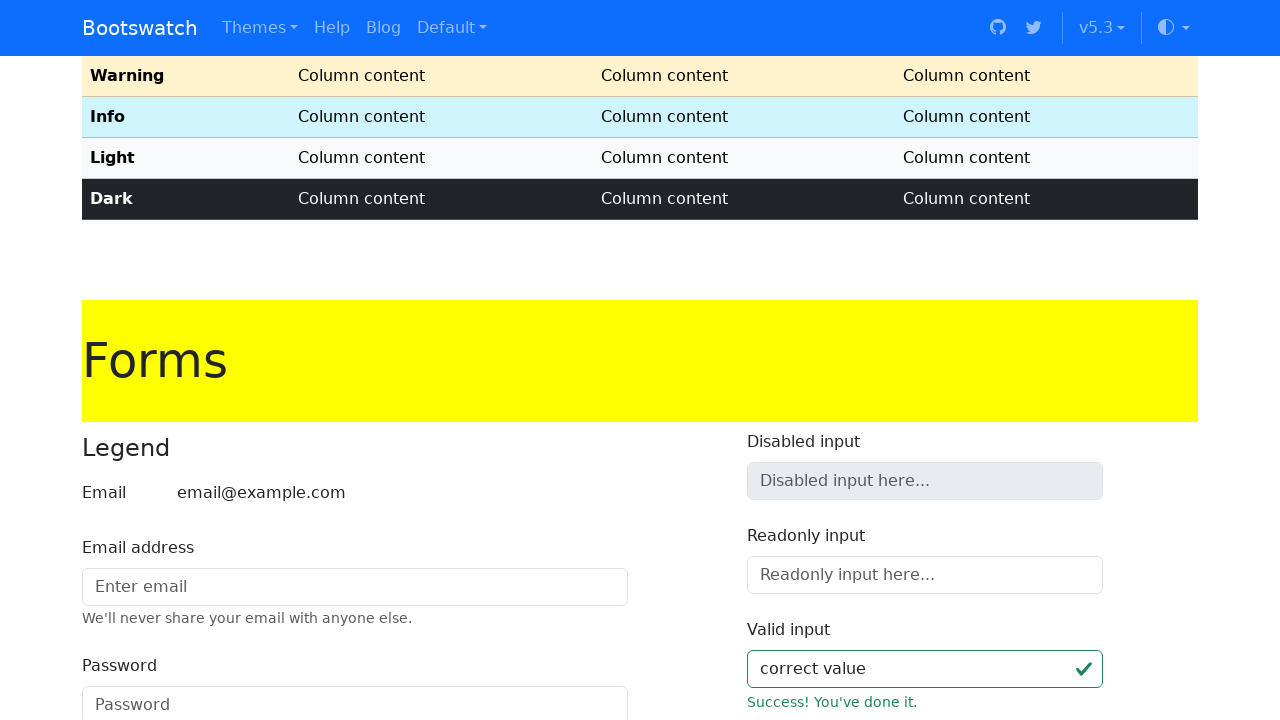

Scrolled h1 element #8 into view
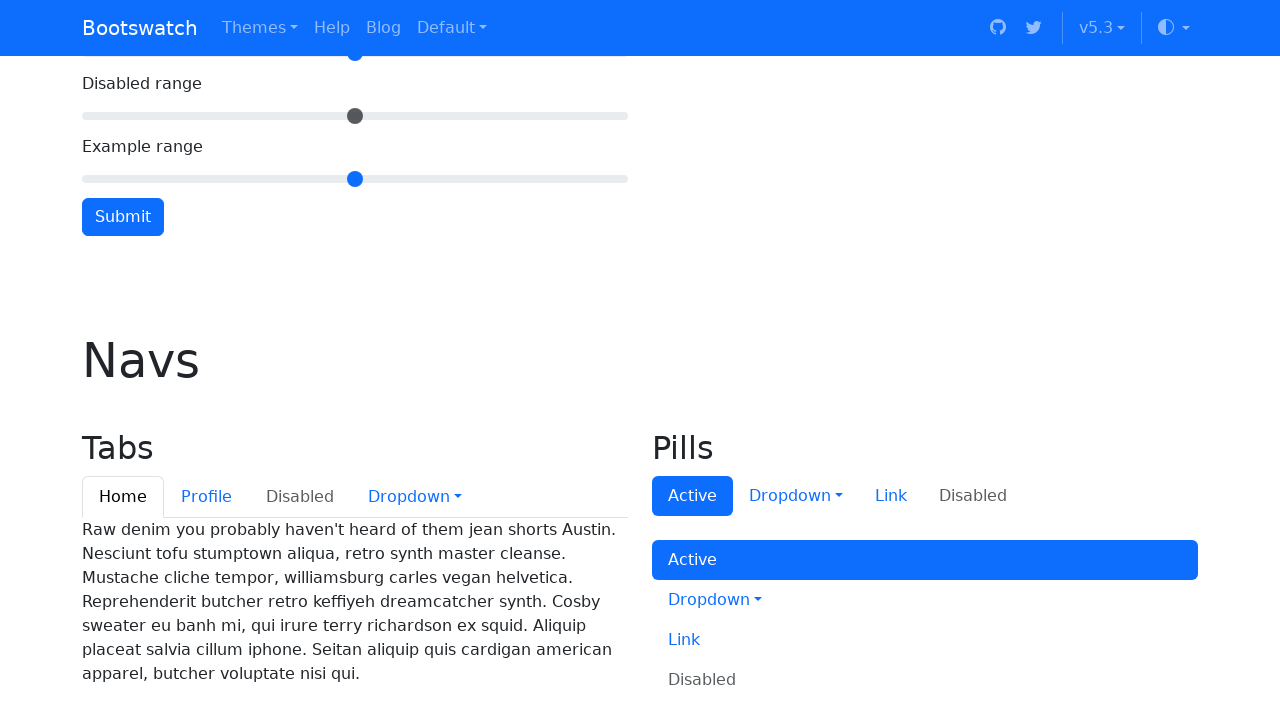

Highlighted h1 element #8 with yellow background
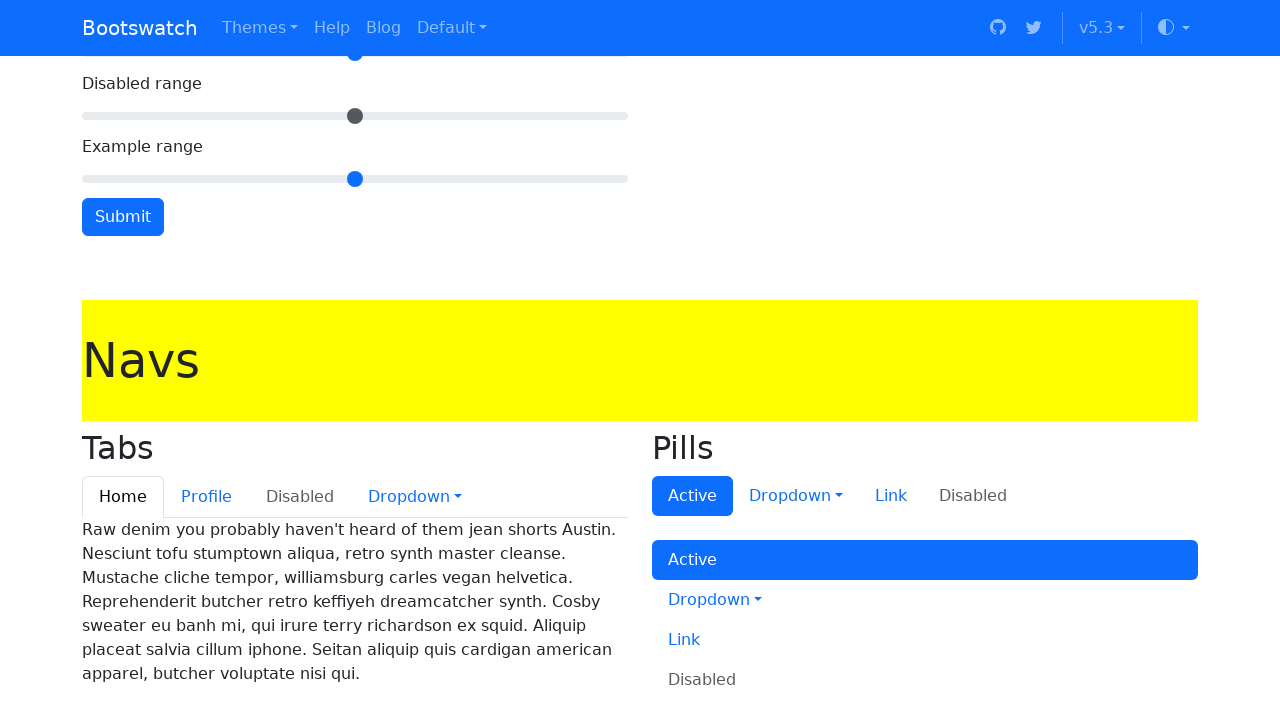

Verified h1 element #8 is visible
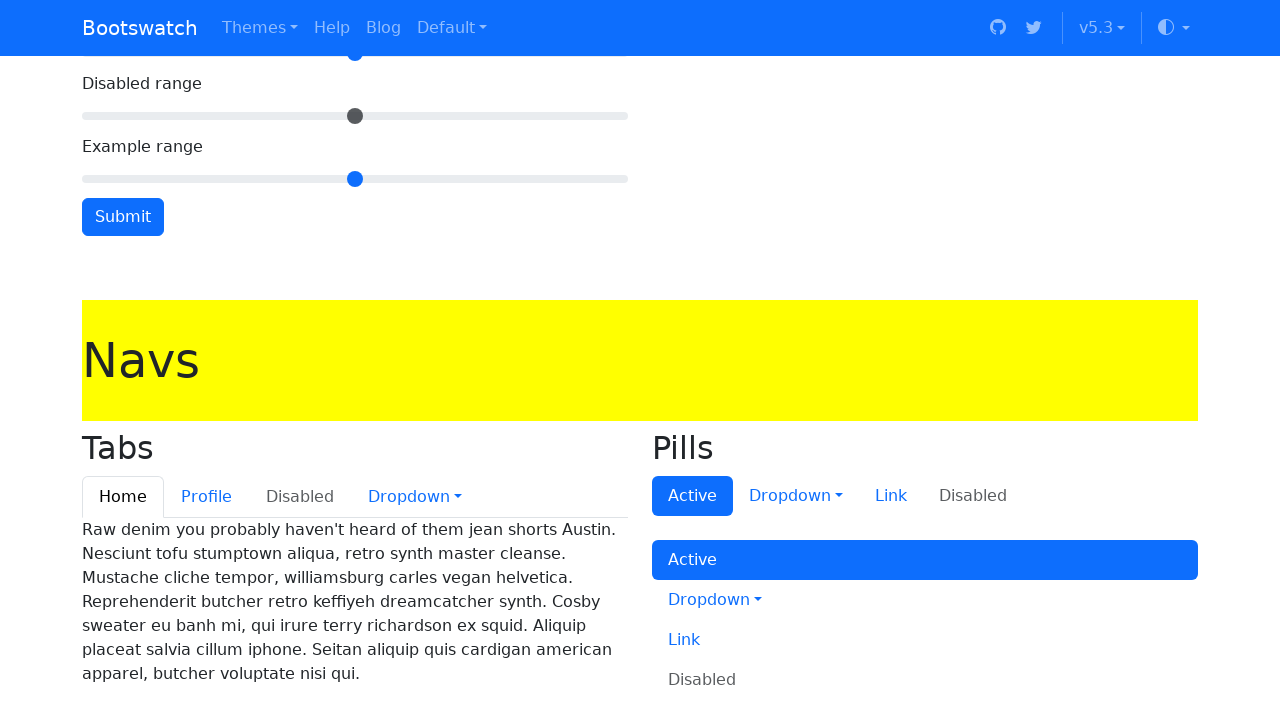

Selected h1 element #9
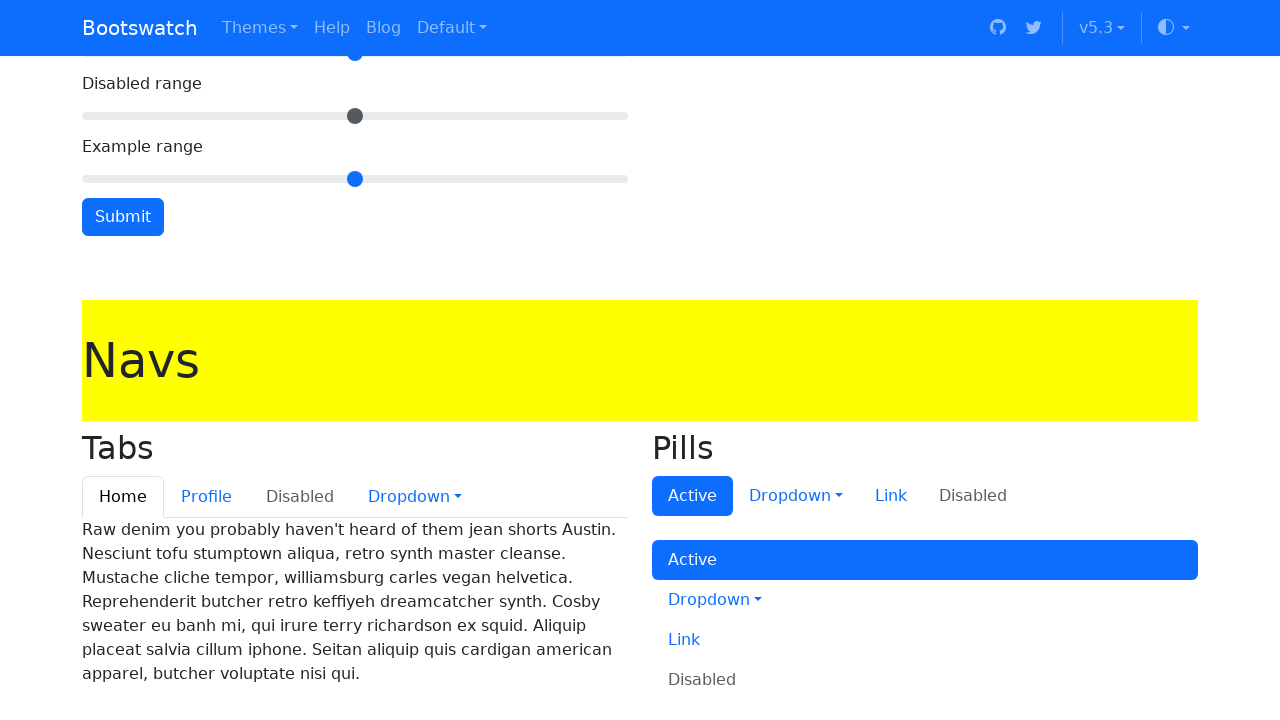

Scrolled h1 element #9 into view
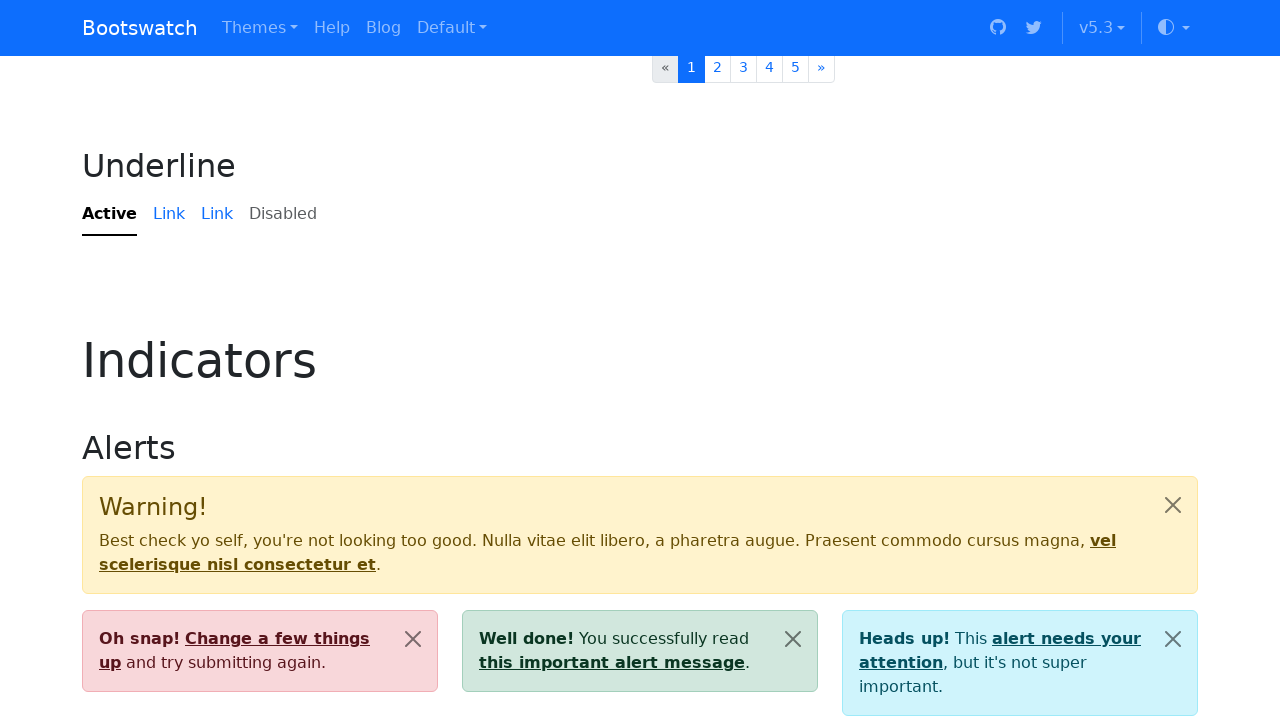

Highlighted h1 element #9 with yellow background
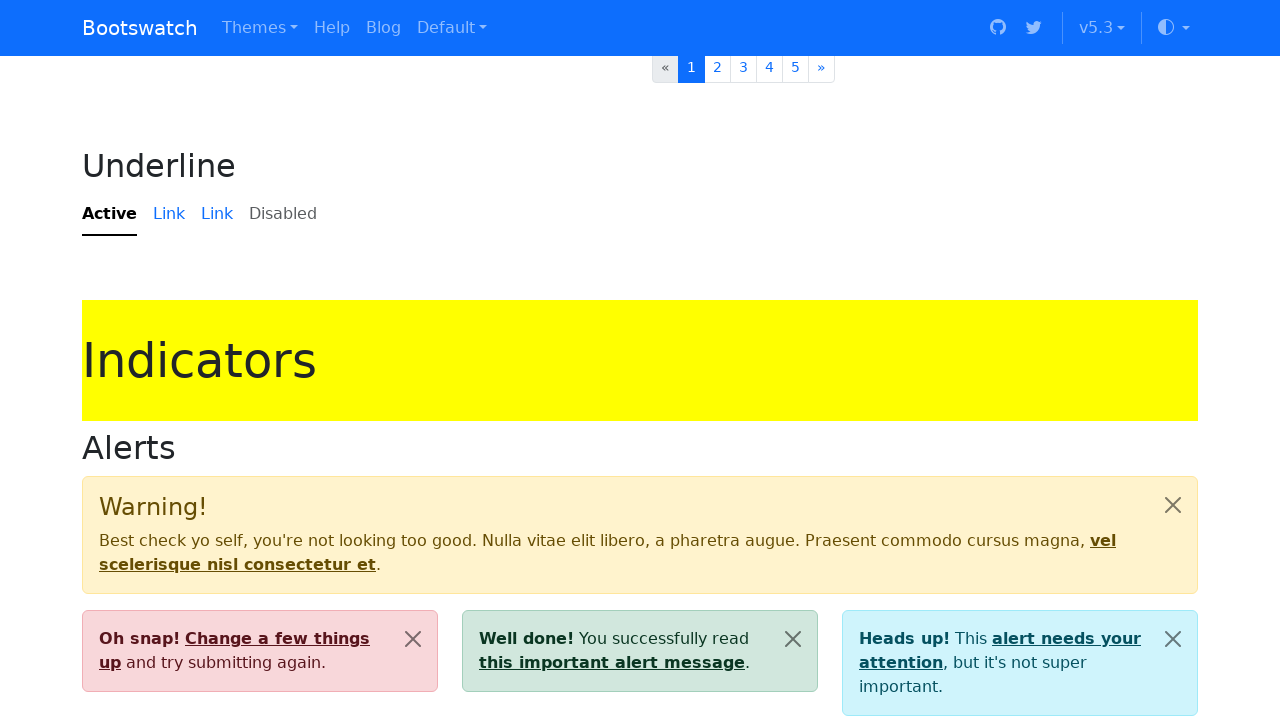

Verified h1 element #9 is visible
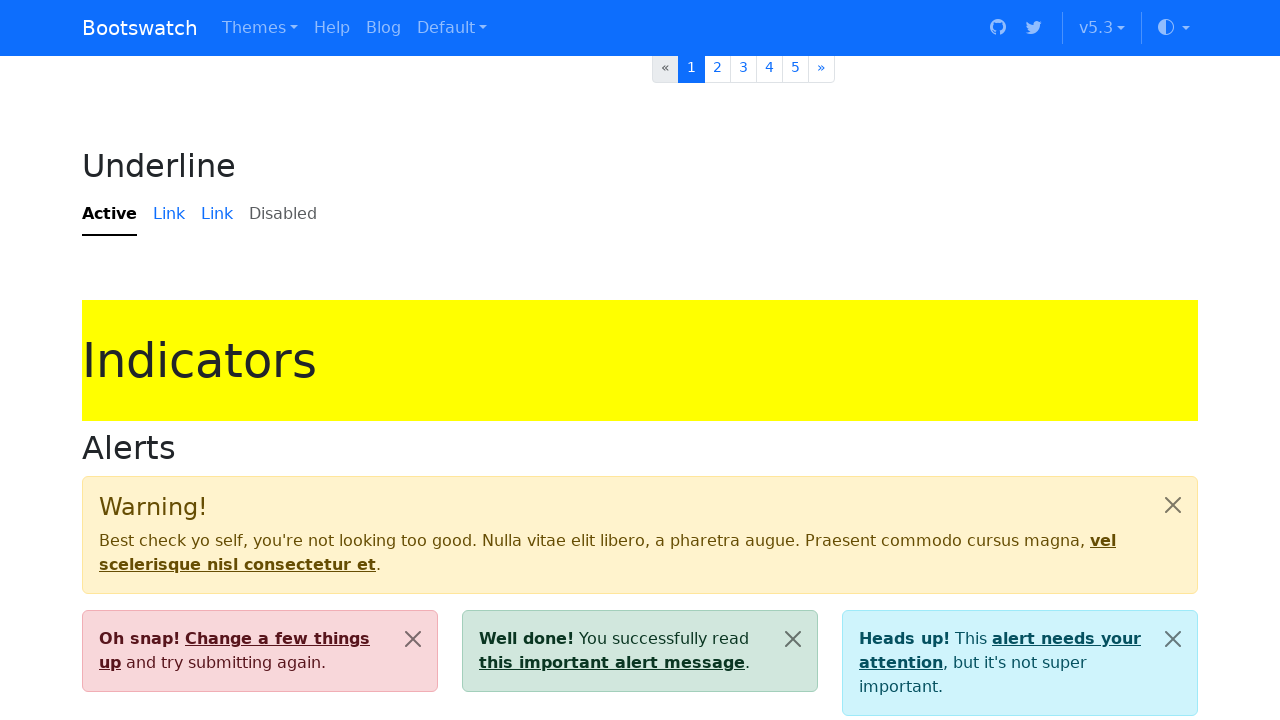

Selected h1 element #10
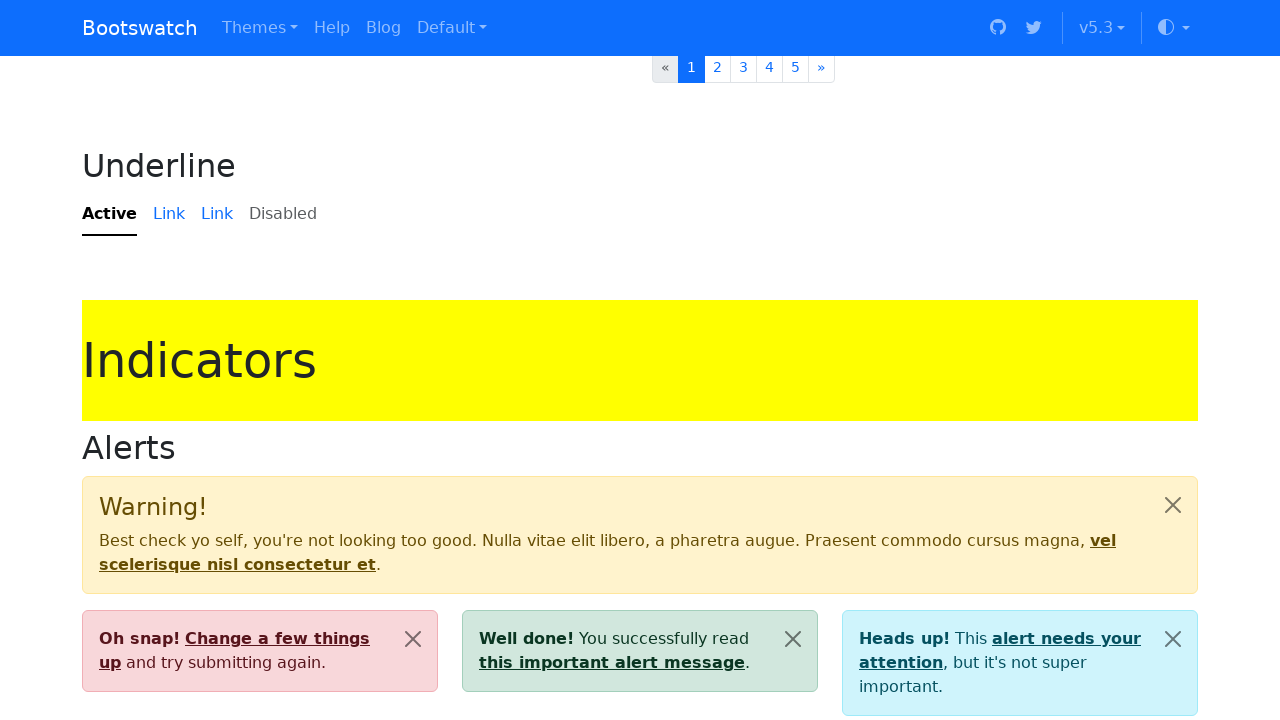

Scrolled h1 element #10 into view
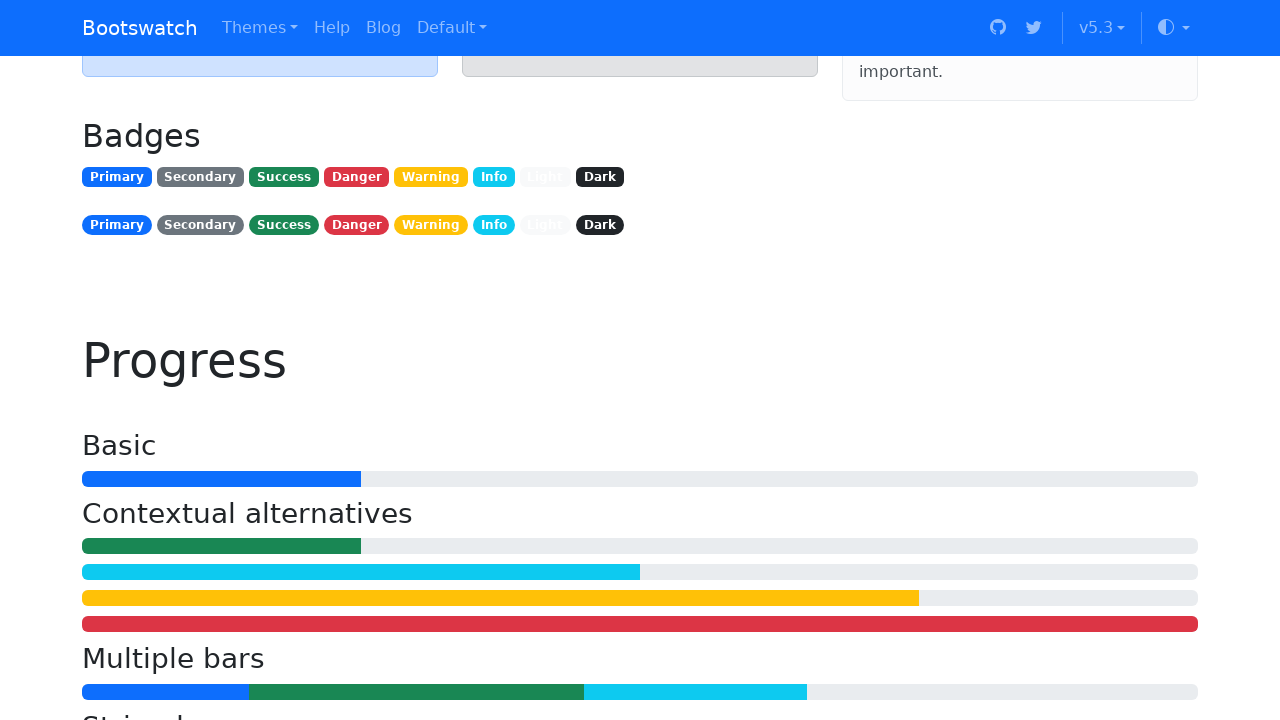

Highlighted h1 element #10 with yellow background
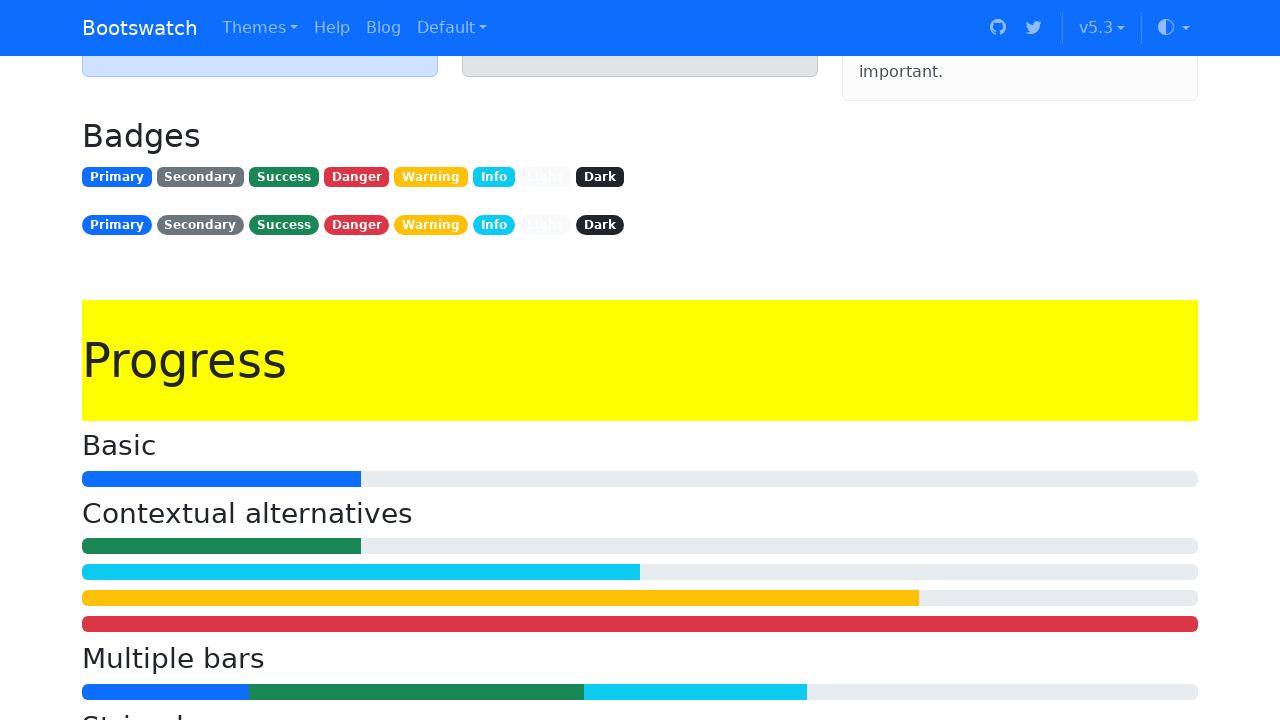

Verified h1 element #10 is visible
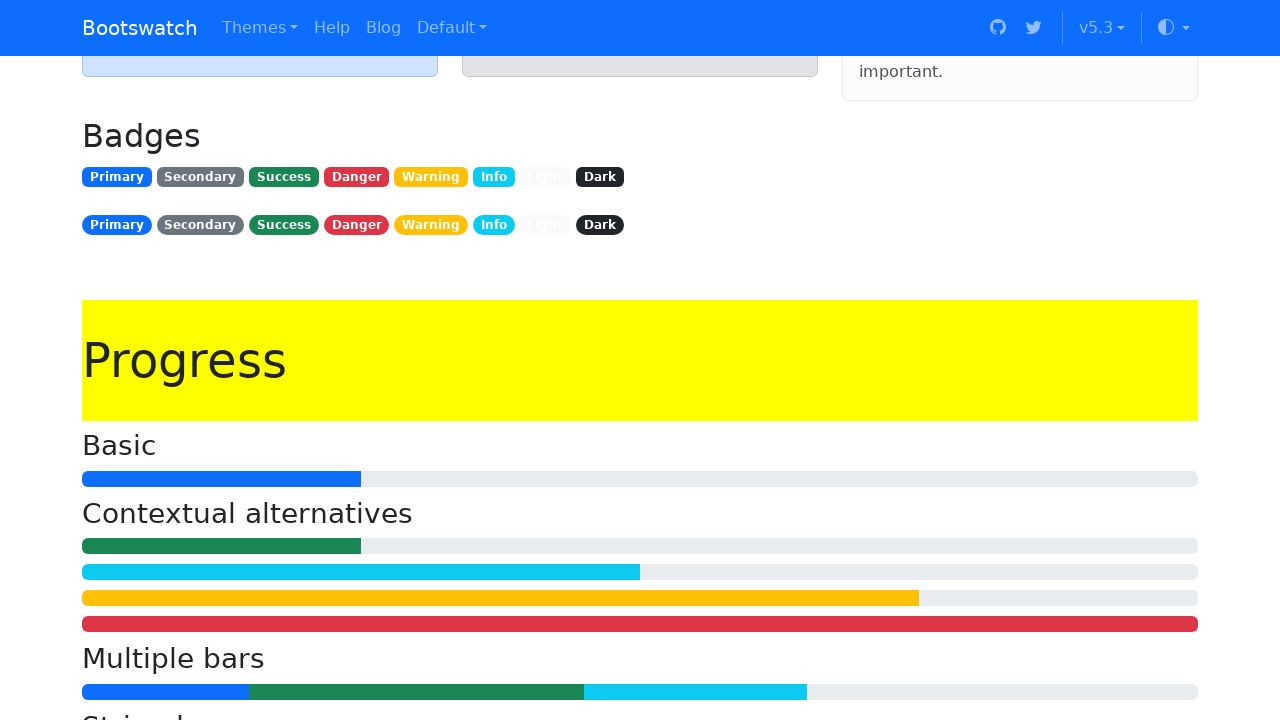

Selected h1 element #11
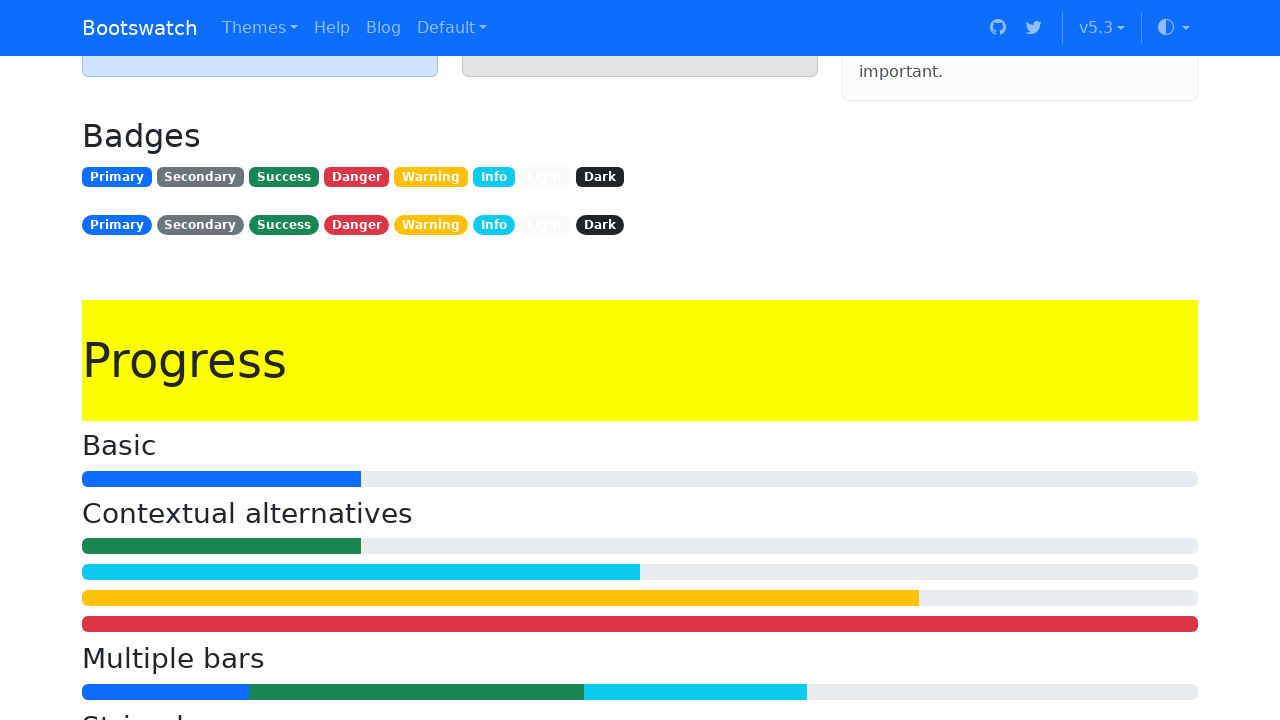

Scrolled h1 element #11 into view
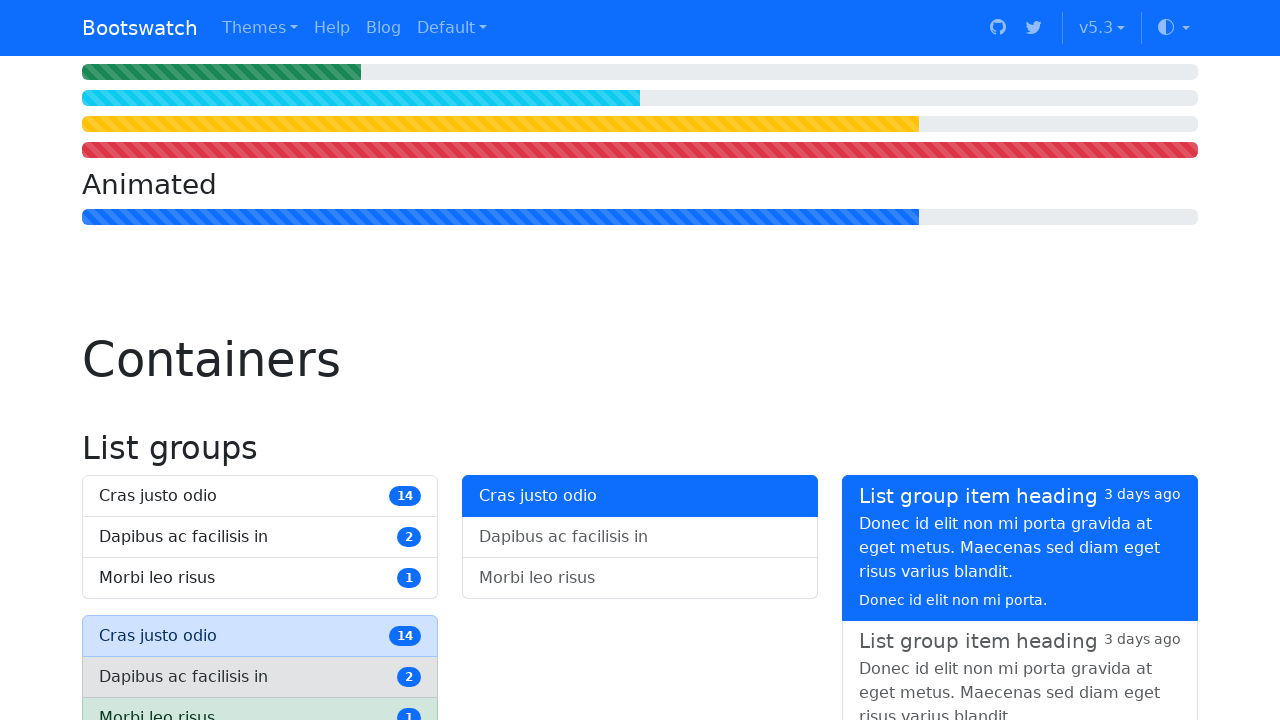

Highlighted h1 element #11 with yellow background
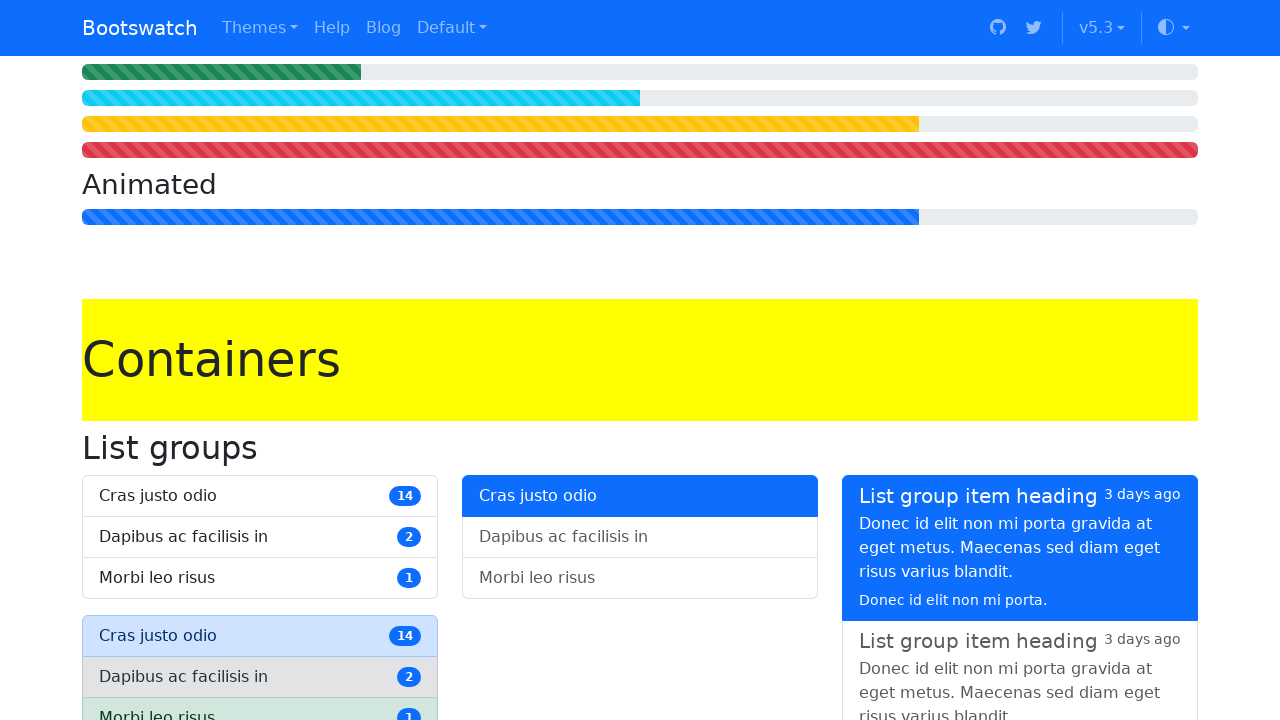

Verified h1 element #11 is visible
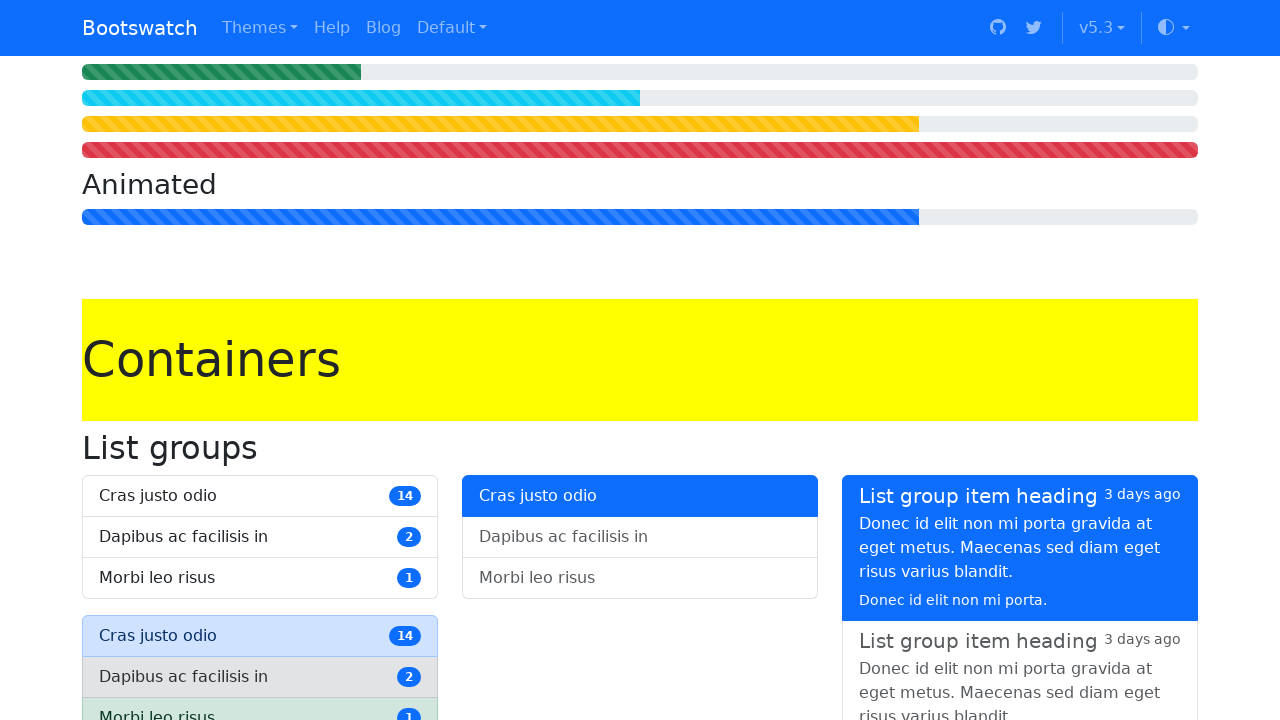

Selected h1 element #12
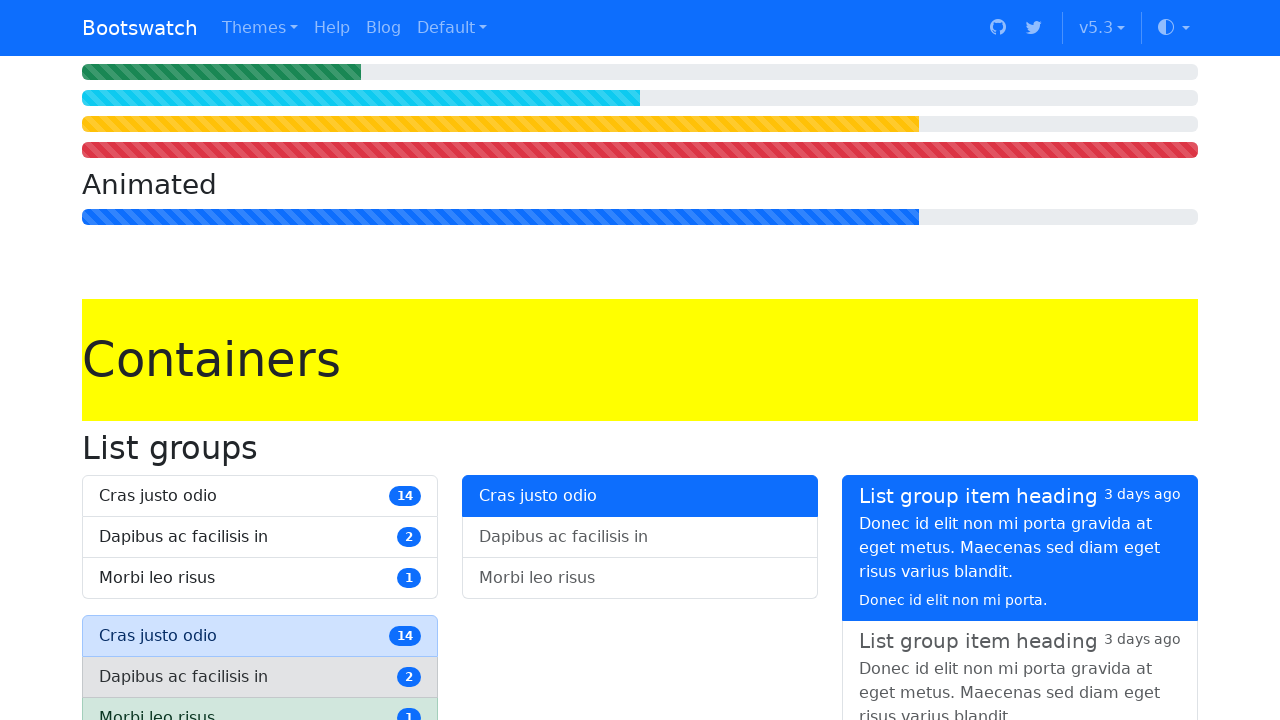

Scrolled h1 element #12 into view
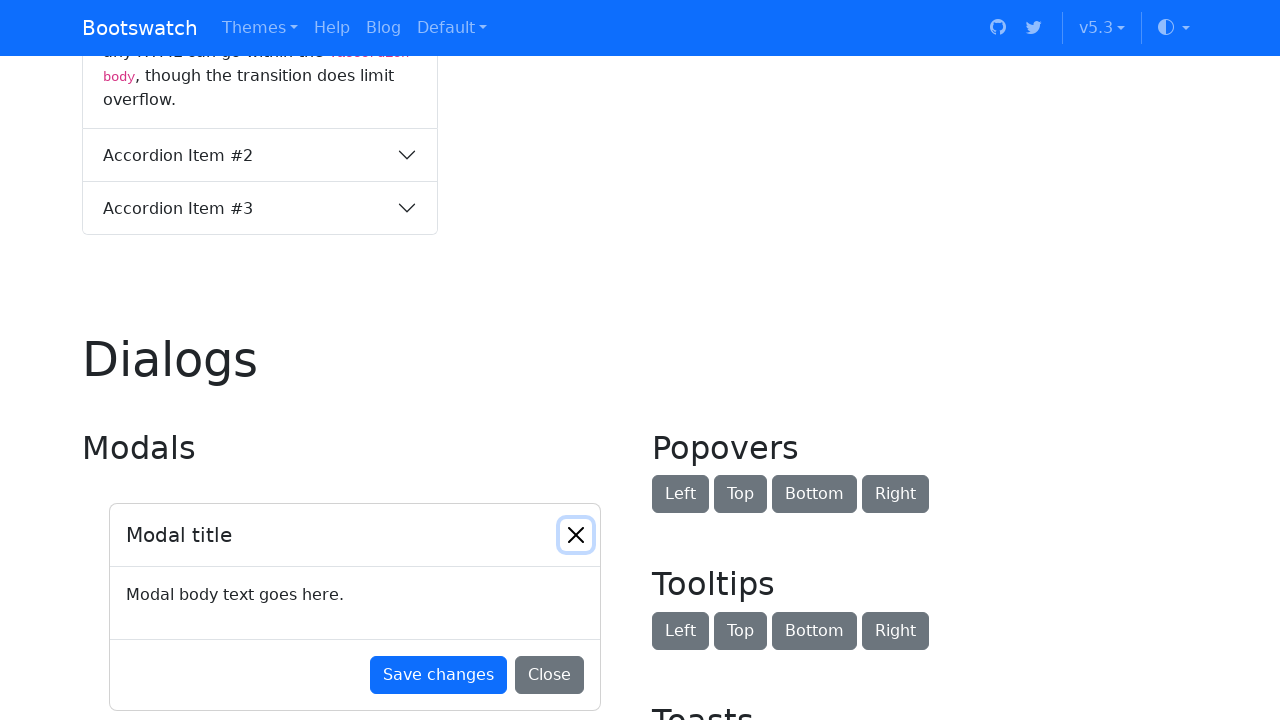

Highlighted h1 element #12 with yellow background
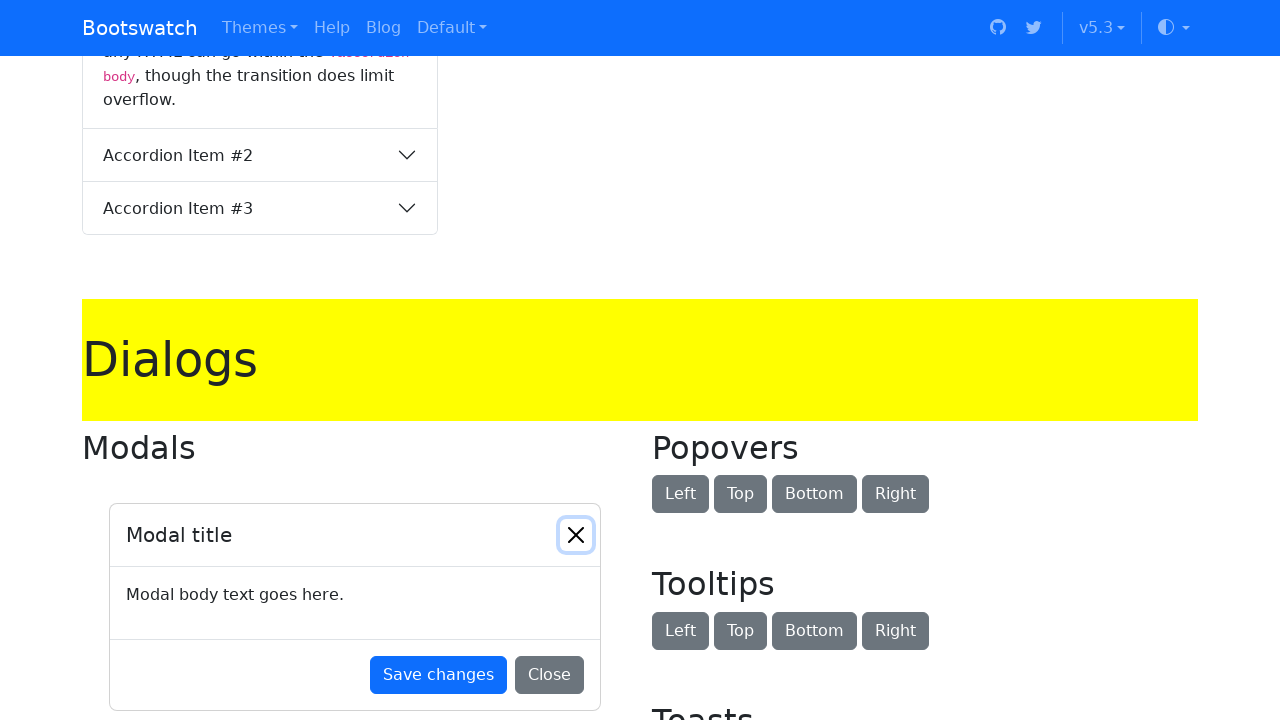

Verified h1 element #12 is visible
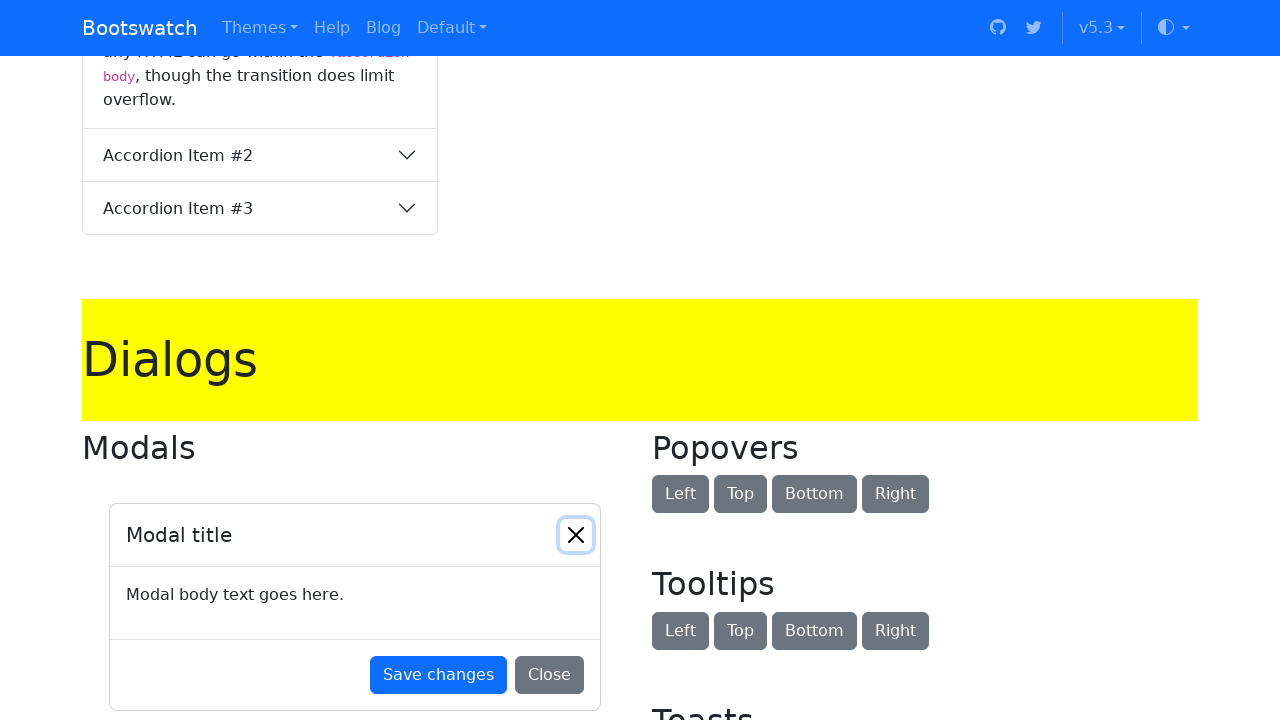

Located active navigation link within dark navigation bar using parent-child selector
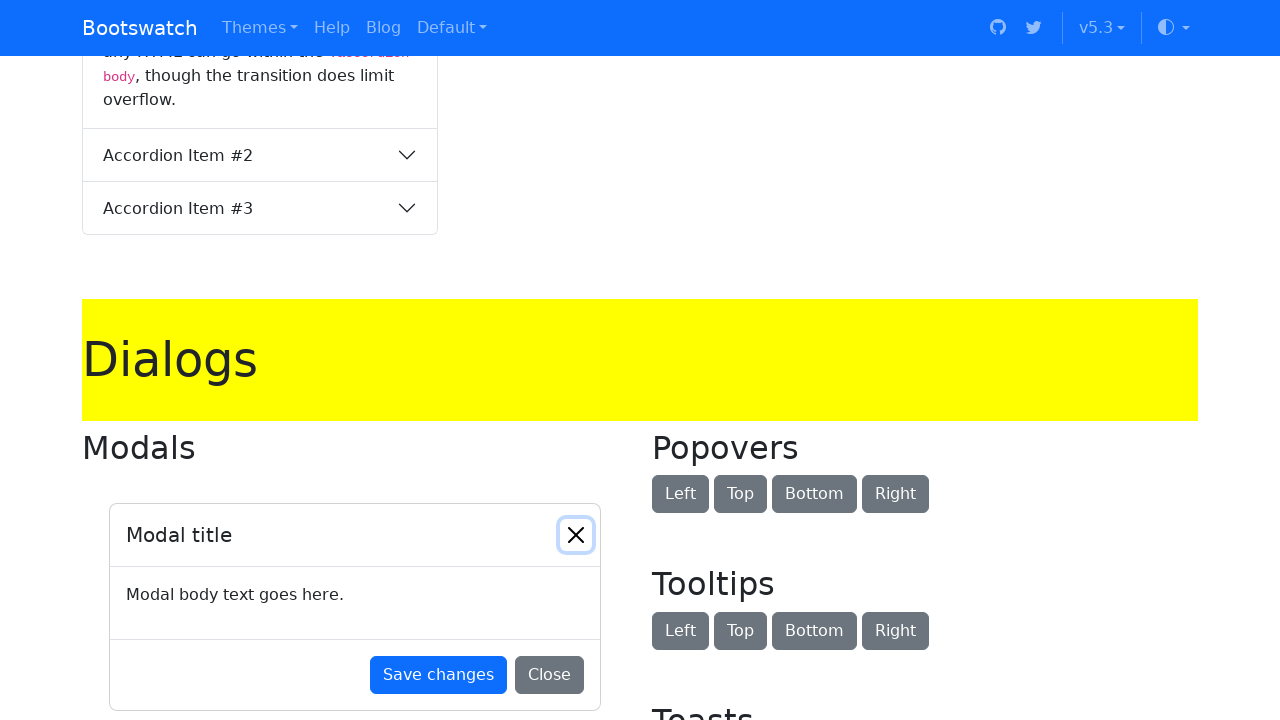

Scrolled active navigation link into view
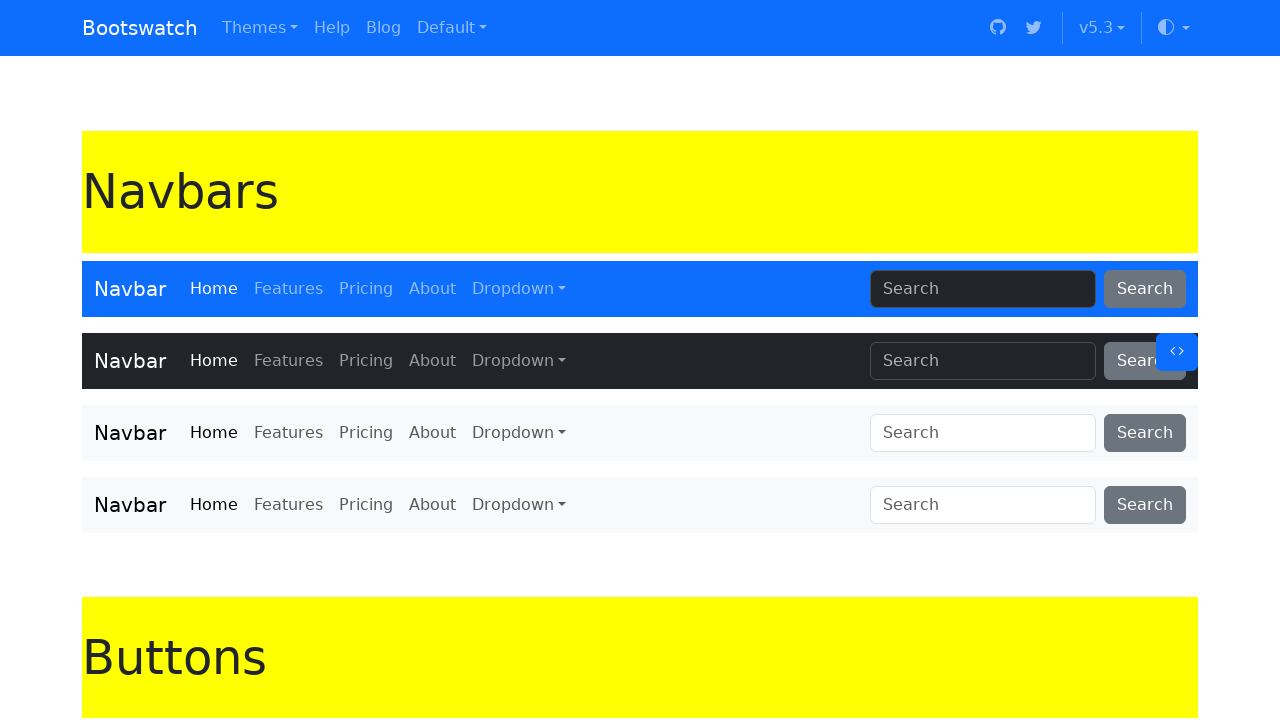

Highlighted active navigation link with red background
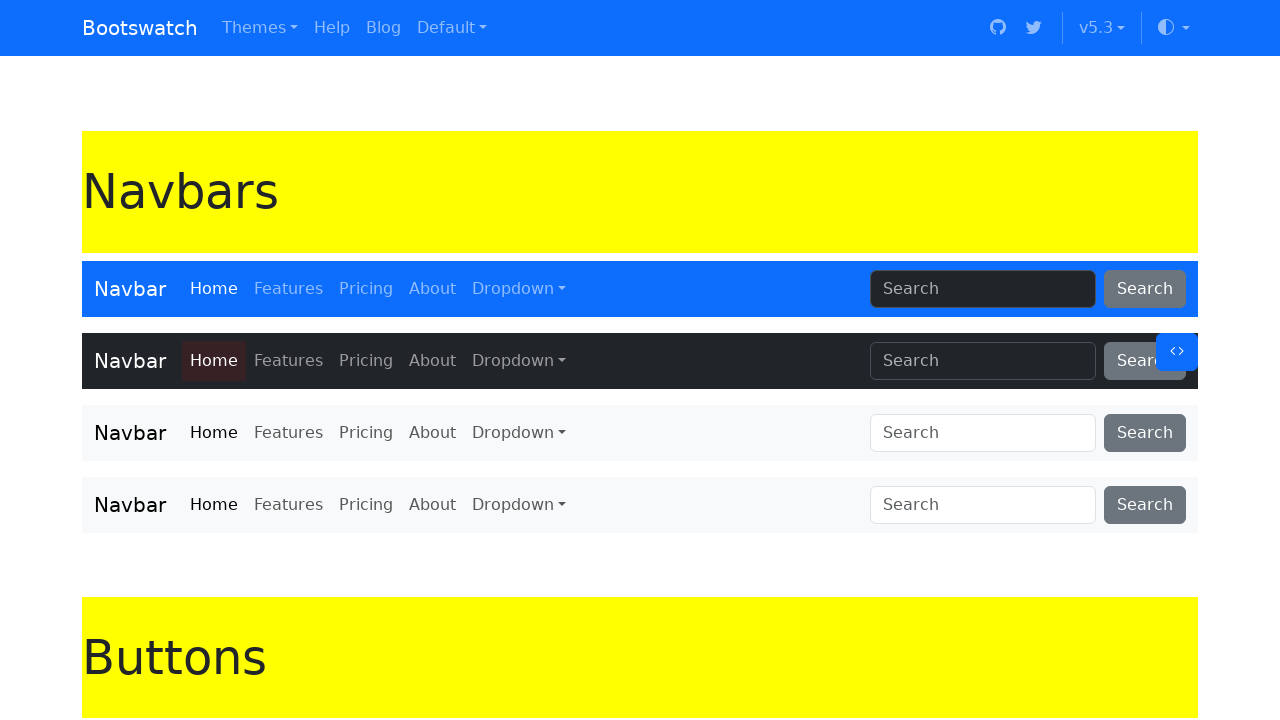

Verified active navigation link is visible
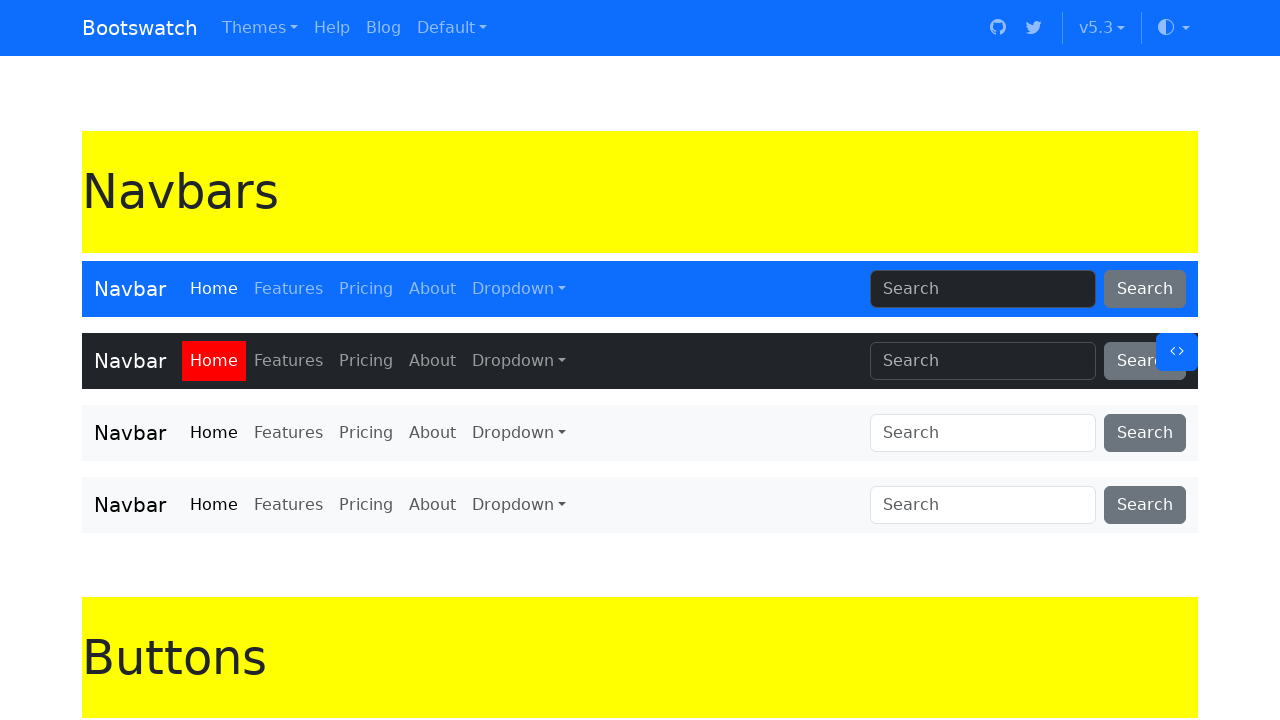

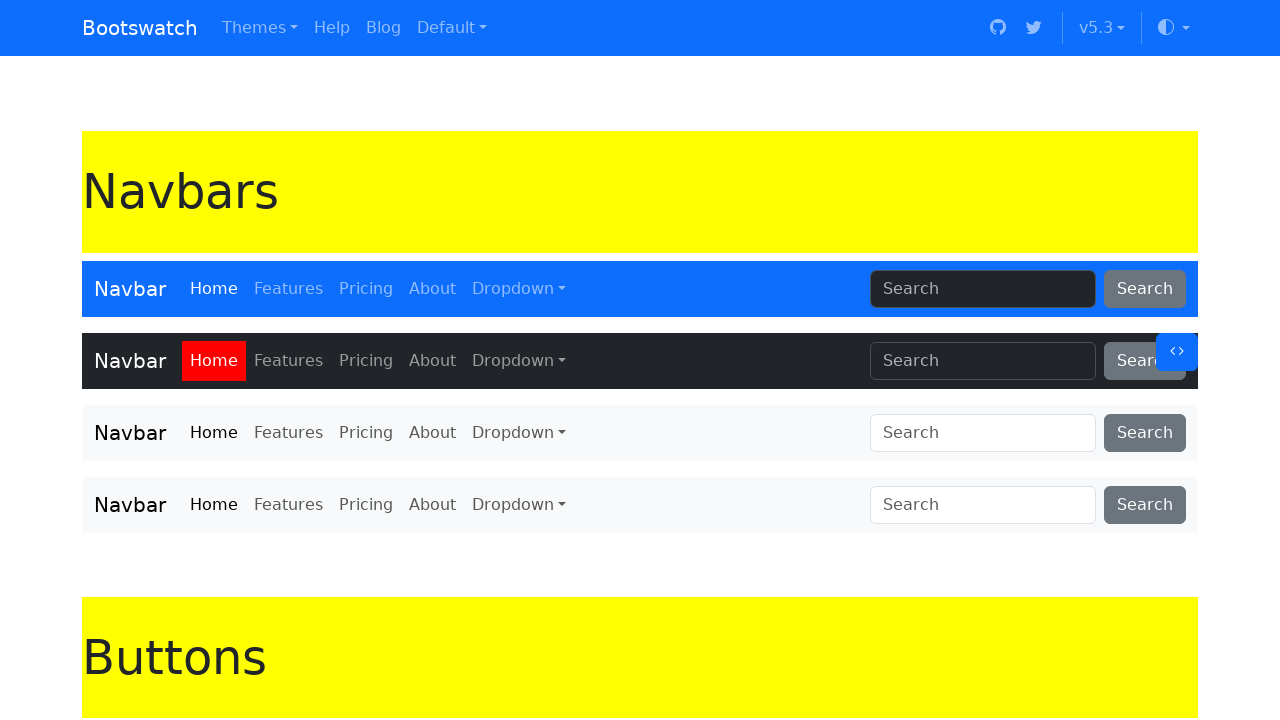